Tests selecting multiple checkboxes and verifying they are all selected

Starting URL: https://automationfc.github.io/multiple-fields/

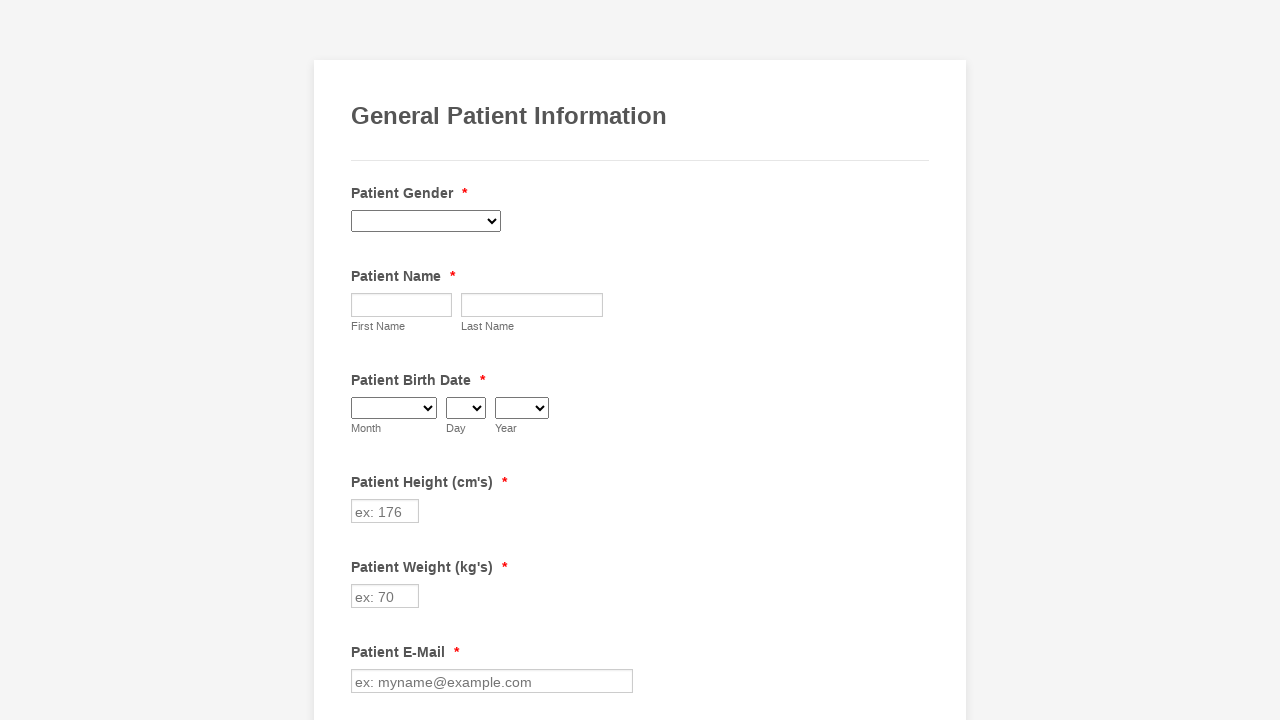

Navigated to multiple fields test page
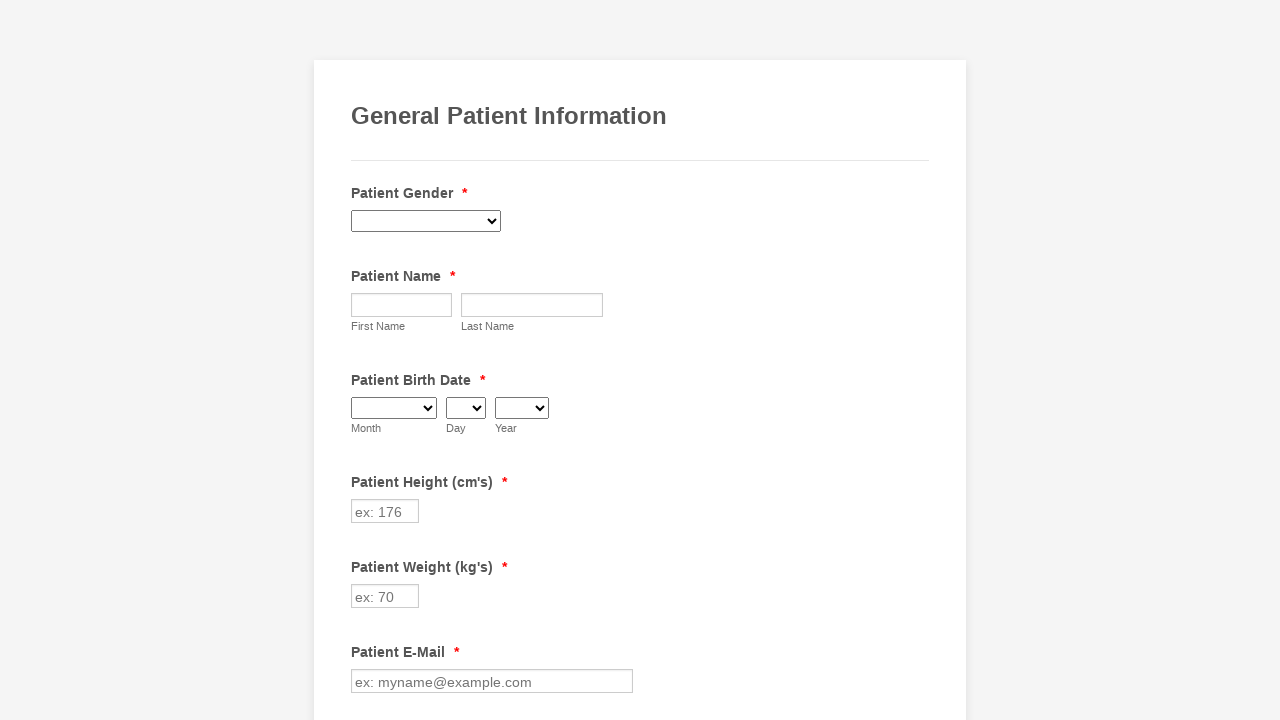

All checkboxes loaded and present on page
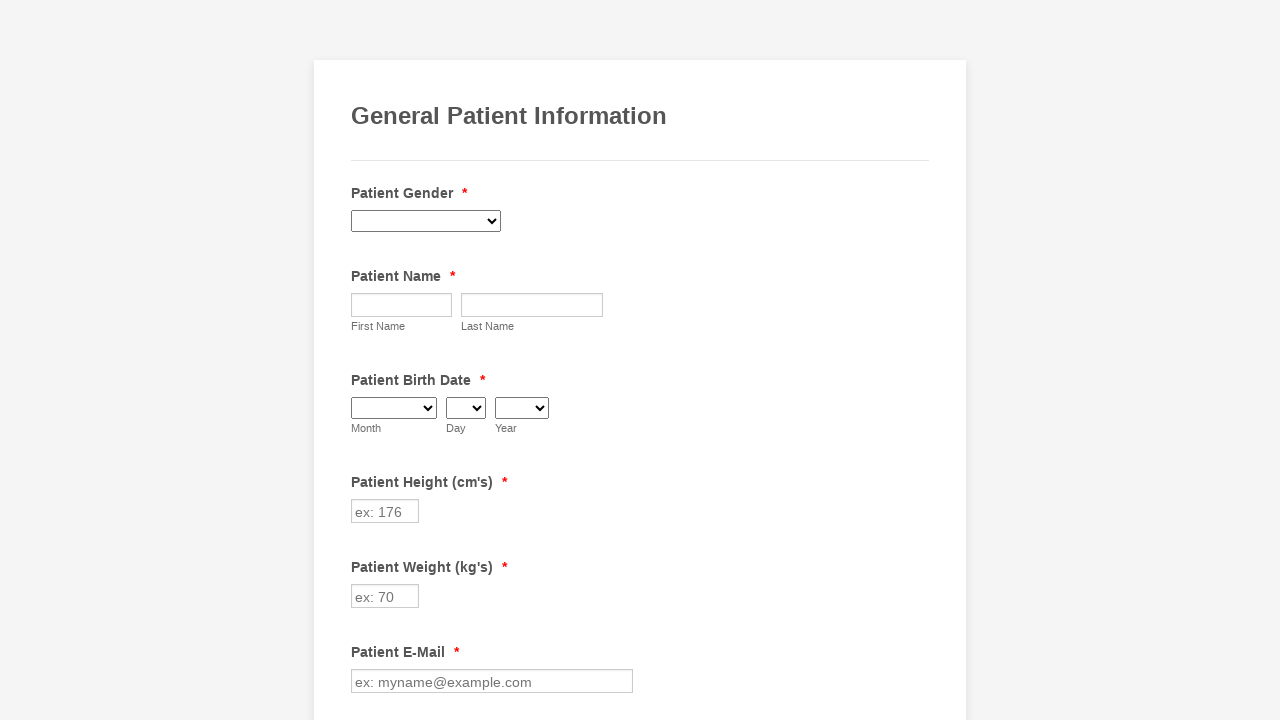

Retrieved 29 checkboxes from the page
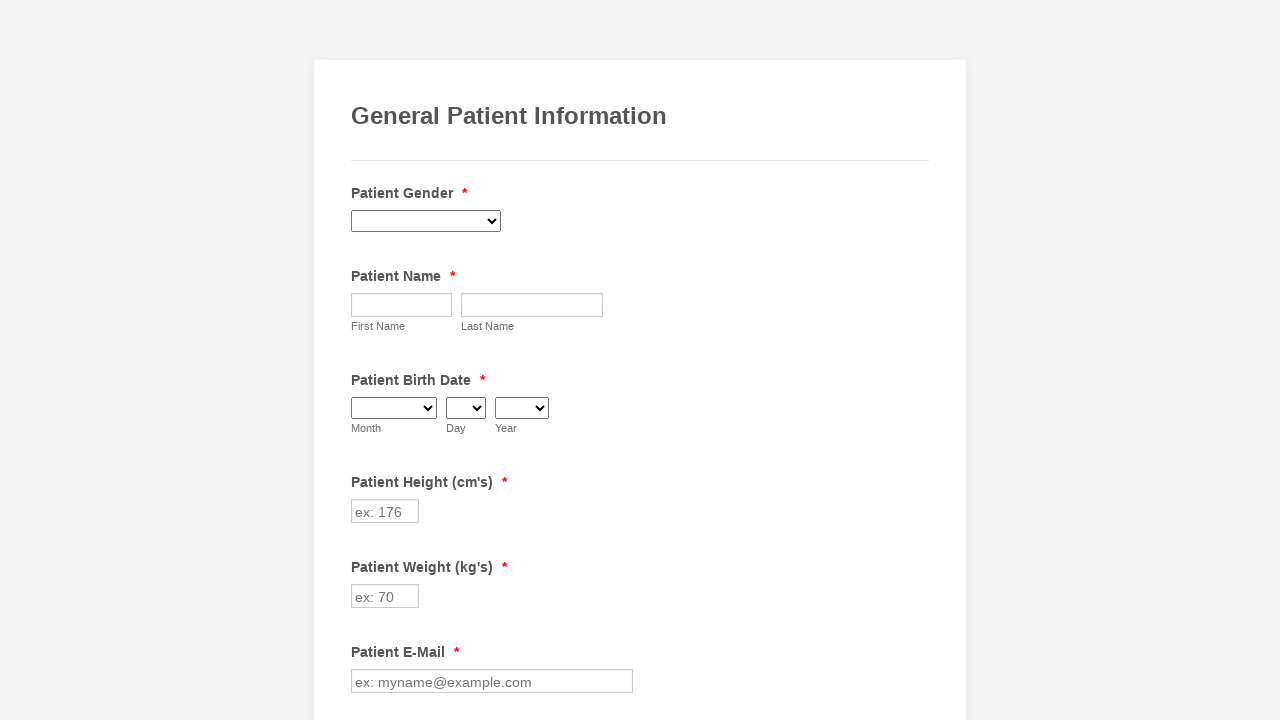

Clicked a checkbox at (362, 360) on input.form-checkbox >> nth=0
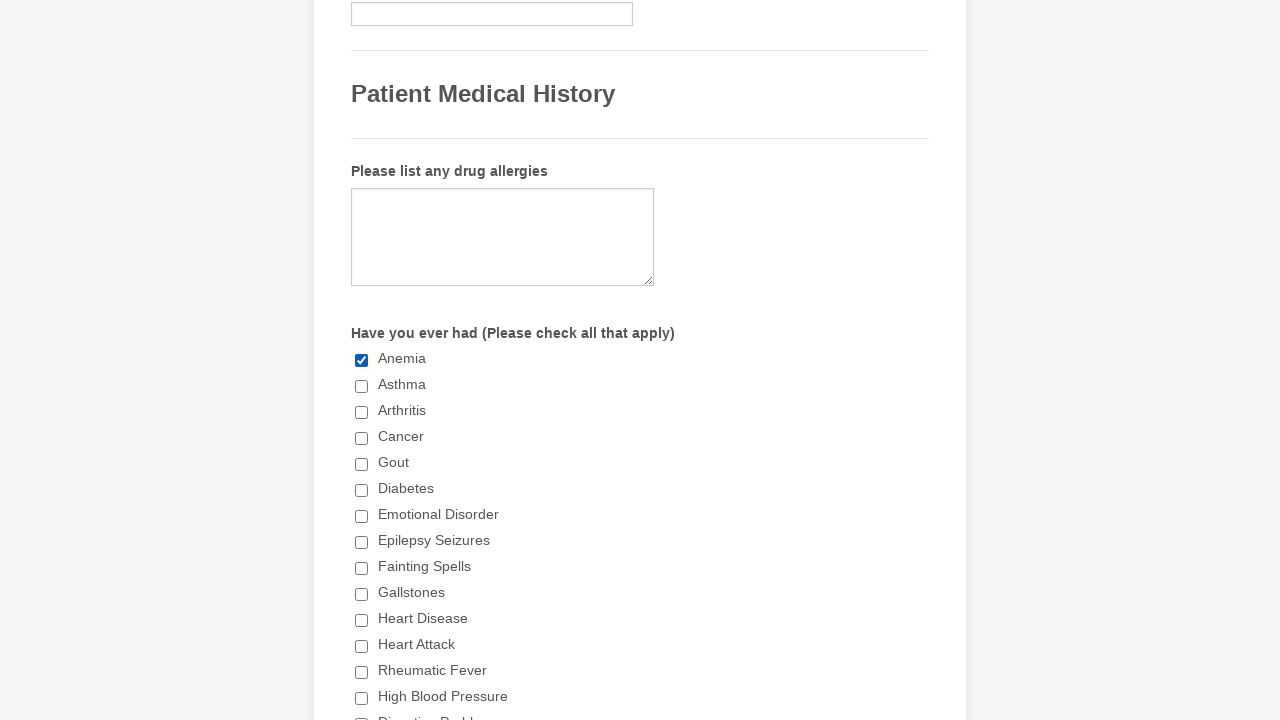

Clicked a checkbox at (362, 386) on input.form-checkbox >> nth=1
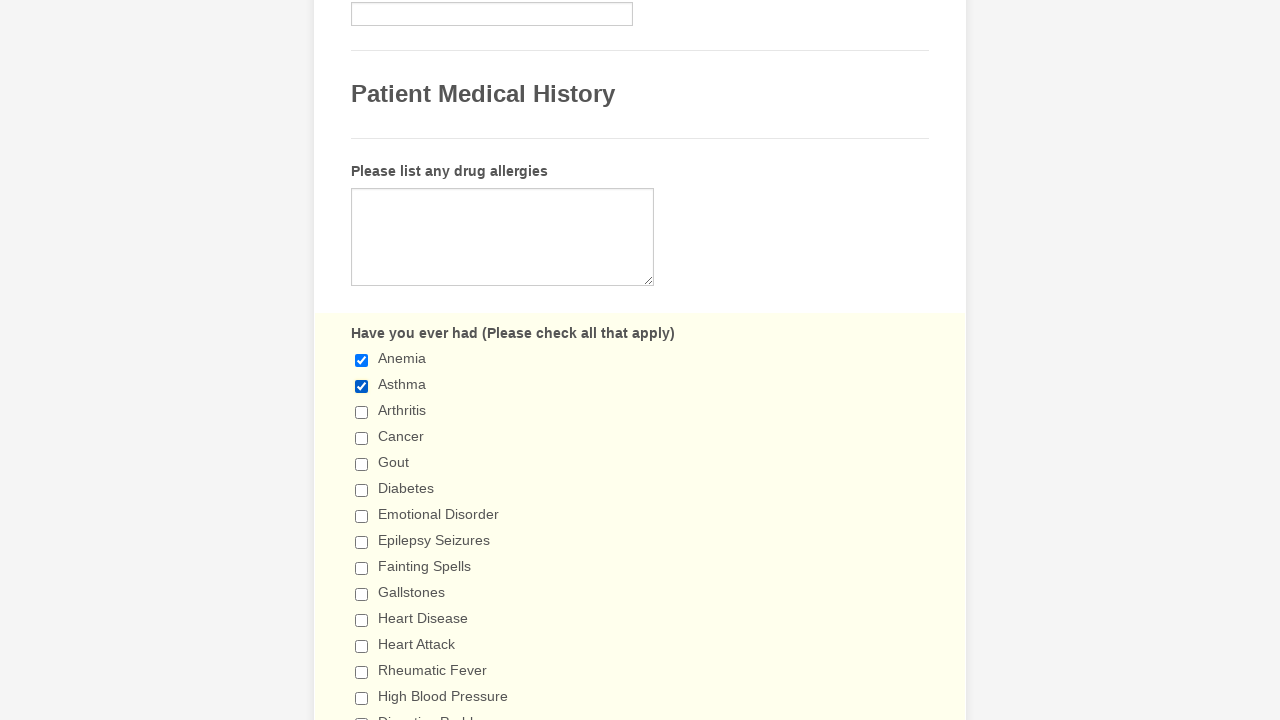

Clicked a checkbox at (362, 412) on input.form-checkbox >> nth=2
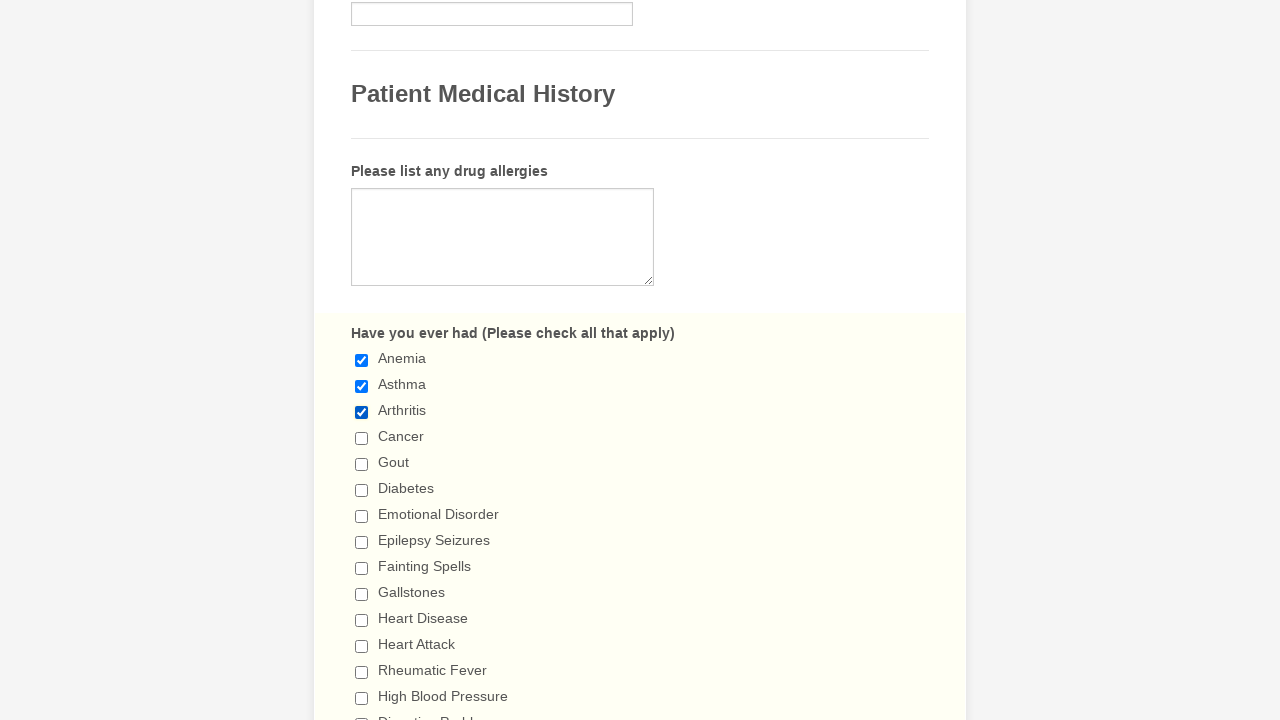

Clicked a checkbox at (362, 438) on input.form-checkbox >> nth=3
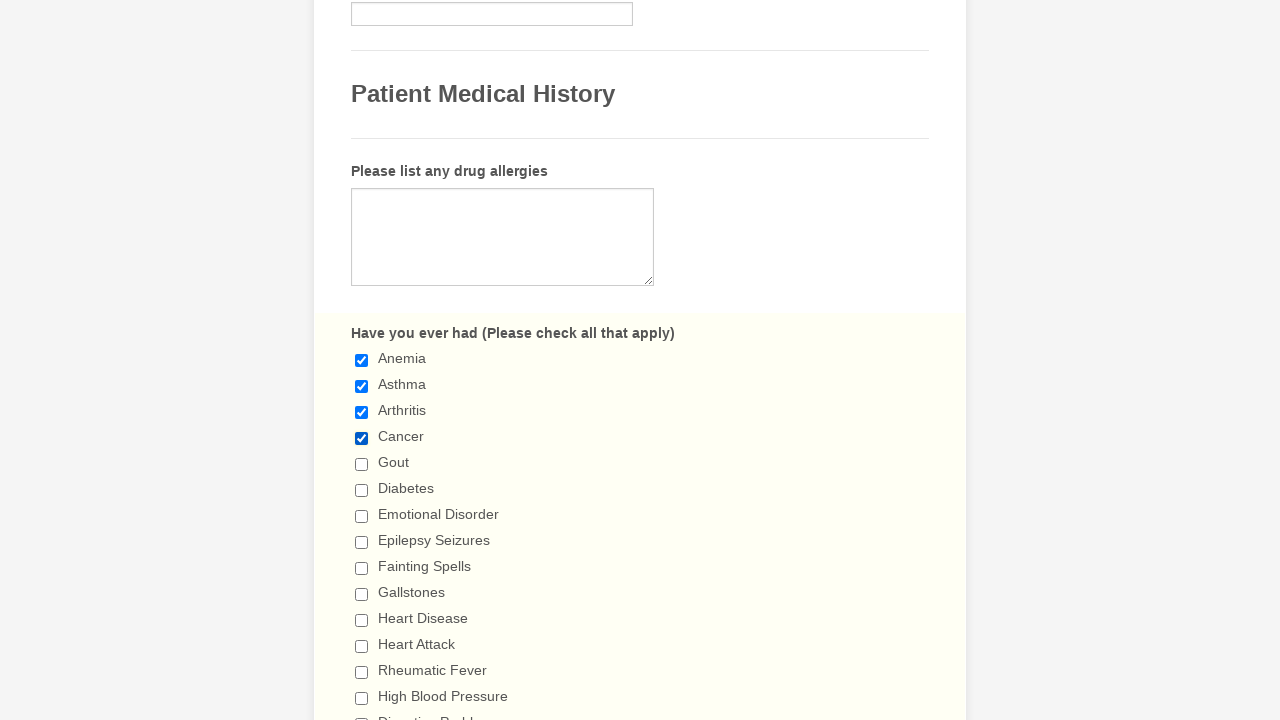

Clicked a checkbox at (362, 464) on input.form-checkbox >> nth=4
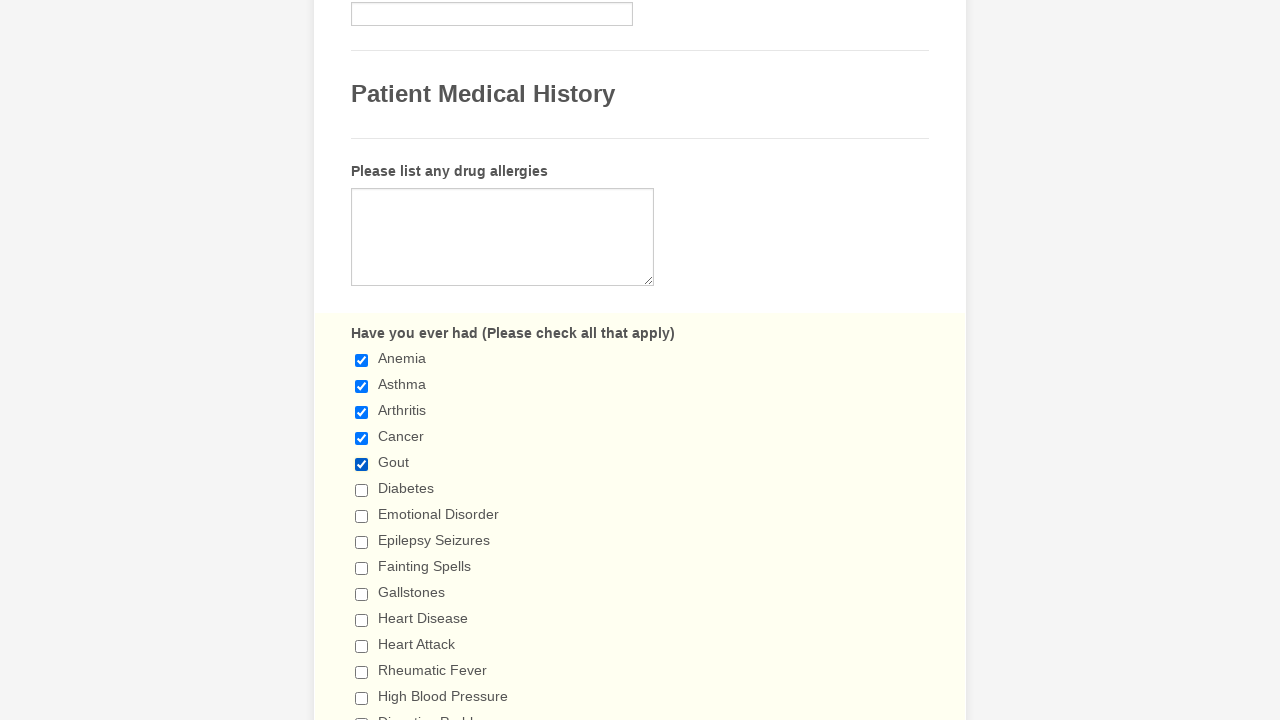

Clicked a checkbox at (362, 490) on input.form-checkbox >> nth=5
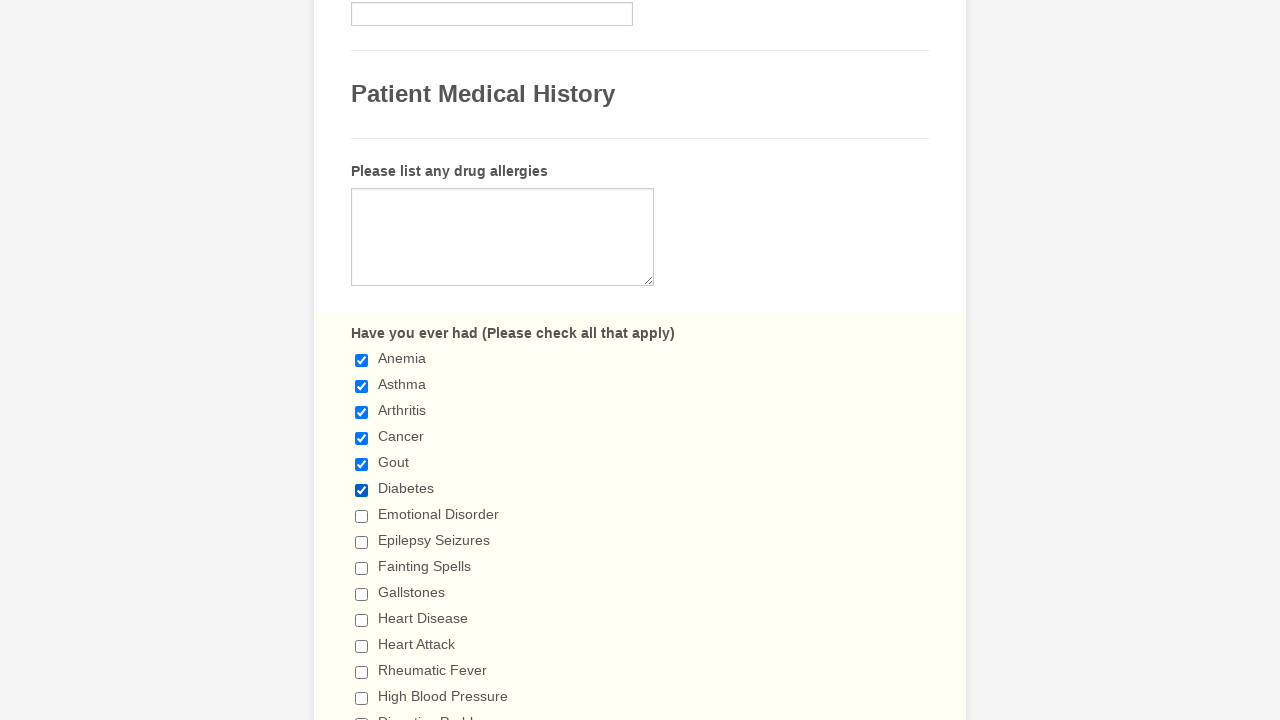

Clicked a checkbox at (362, 516) on input.form-checkbox >> nth=6
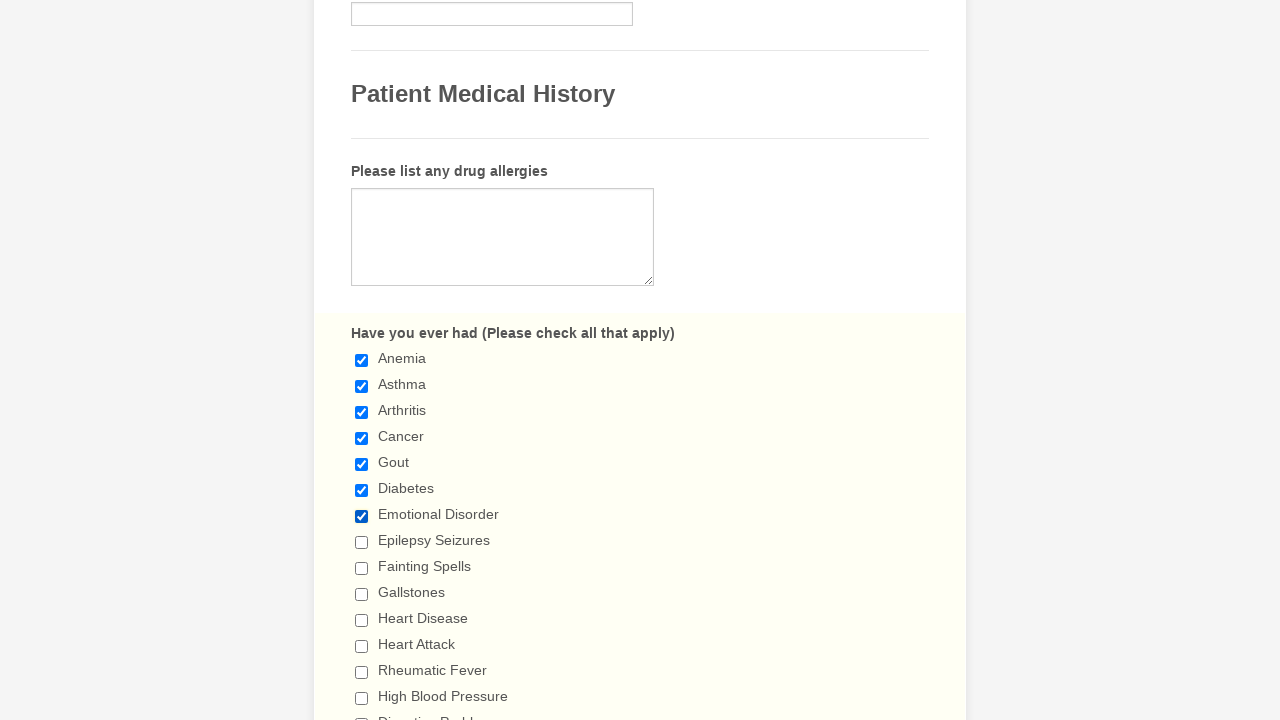

Clicked a checkbox at (362, 542) on input.form-checkbox >> nth=7
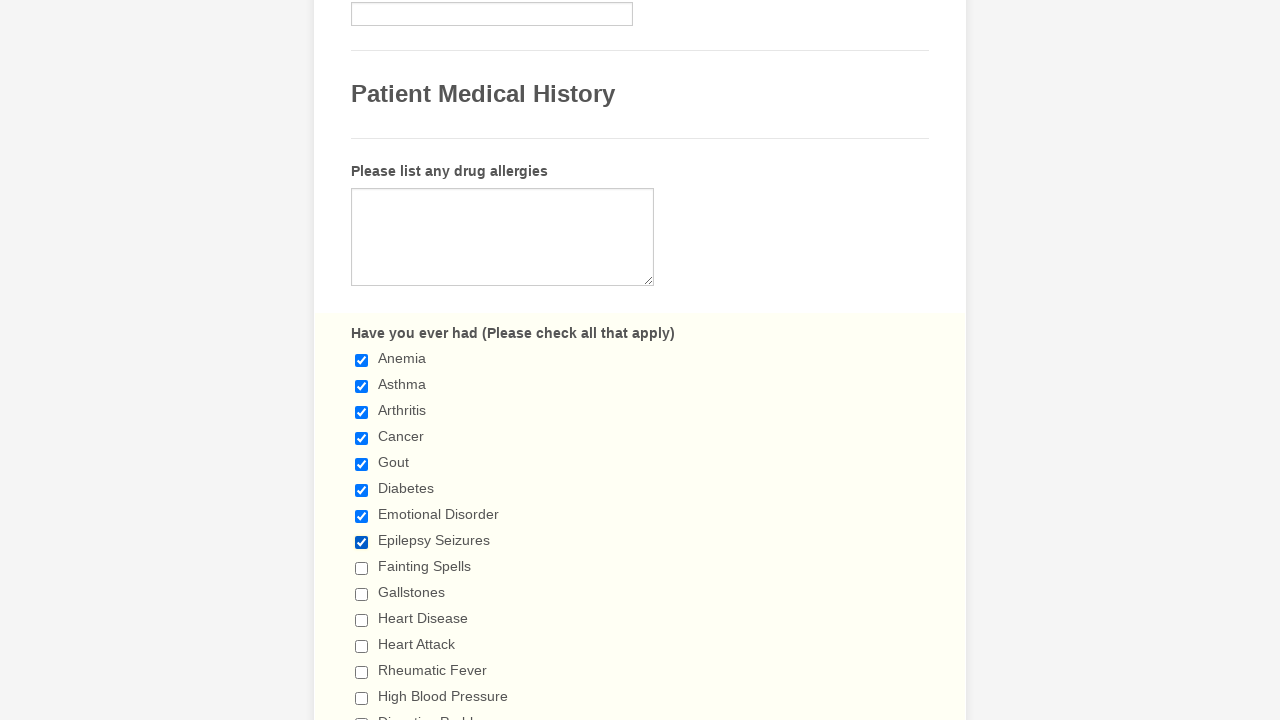

Clicked a checkbox at (362, 568) on input.form-checkbox >> nth=8
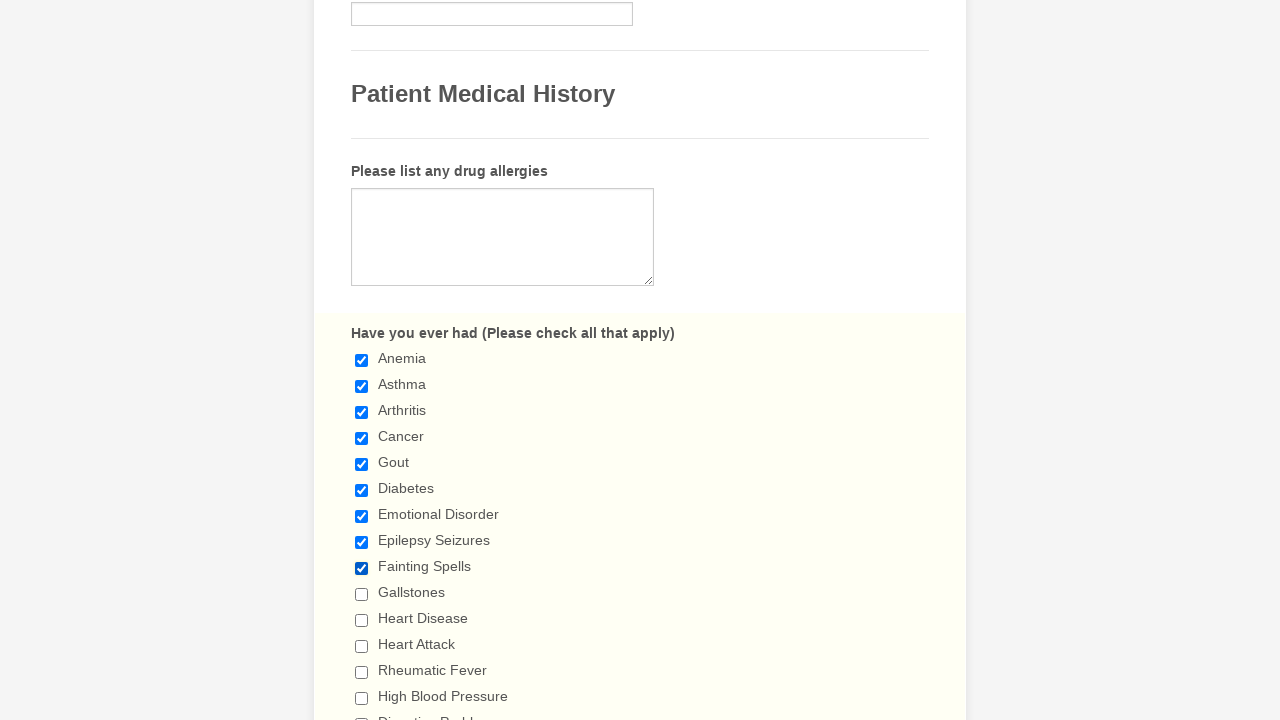

Clicked a checkbox at (362, 594) on input.form-checkbox >> nth=9
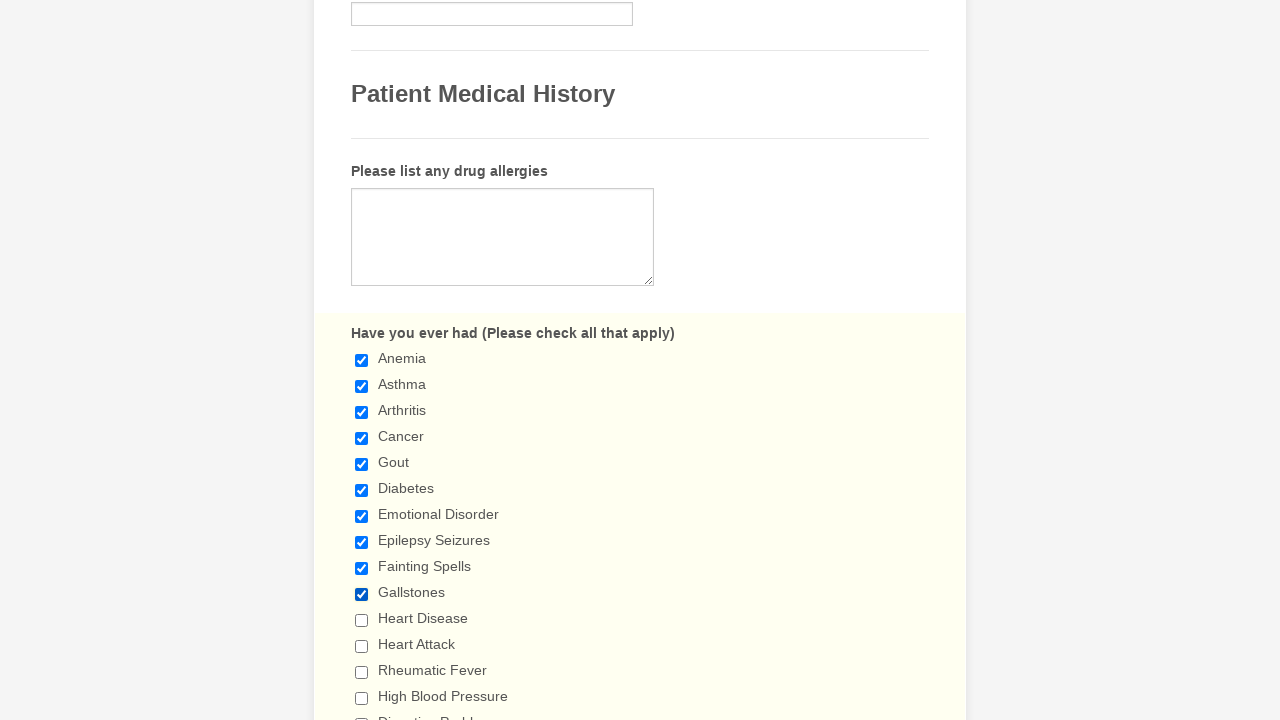

Clicked a checkbox at (362, 620) on input.form-checkbox >> nth=10
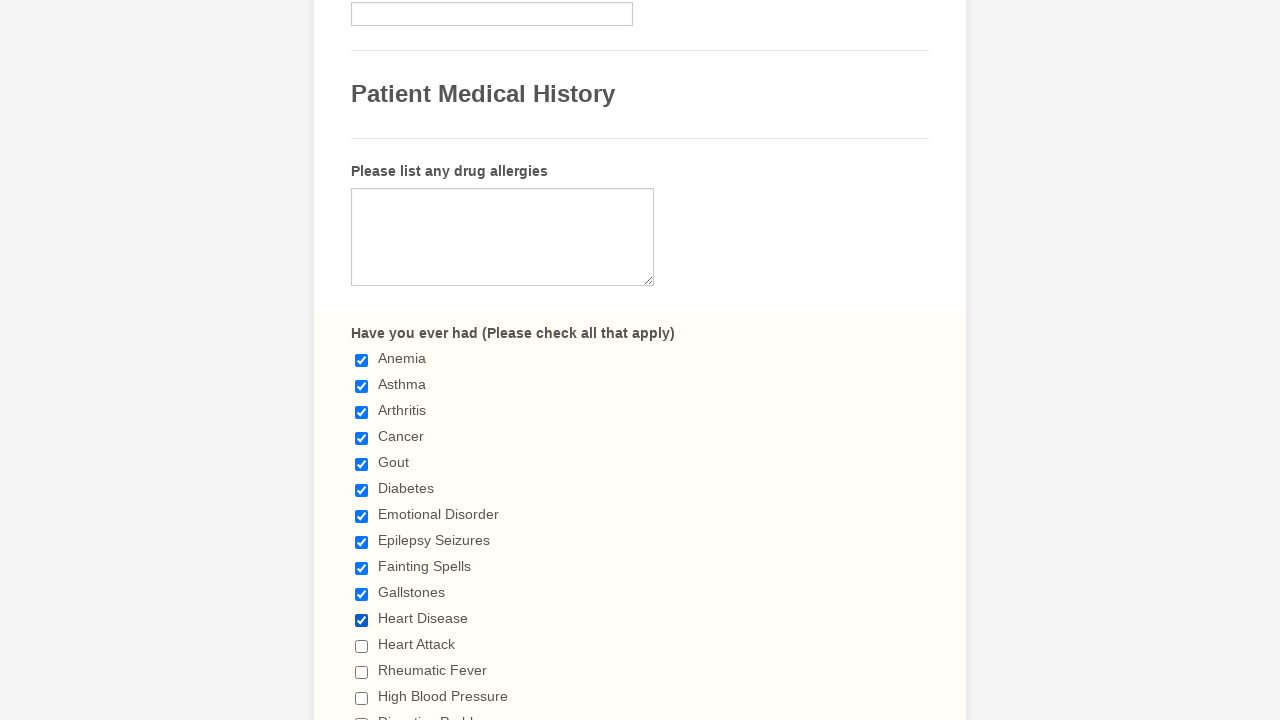

Clicked a checkbox at (362, 646) on input.form-checkbox >> nth=11
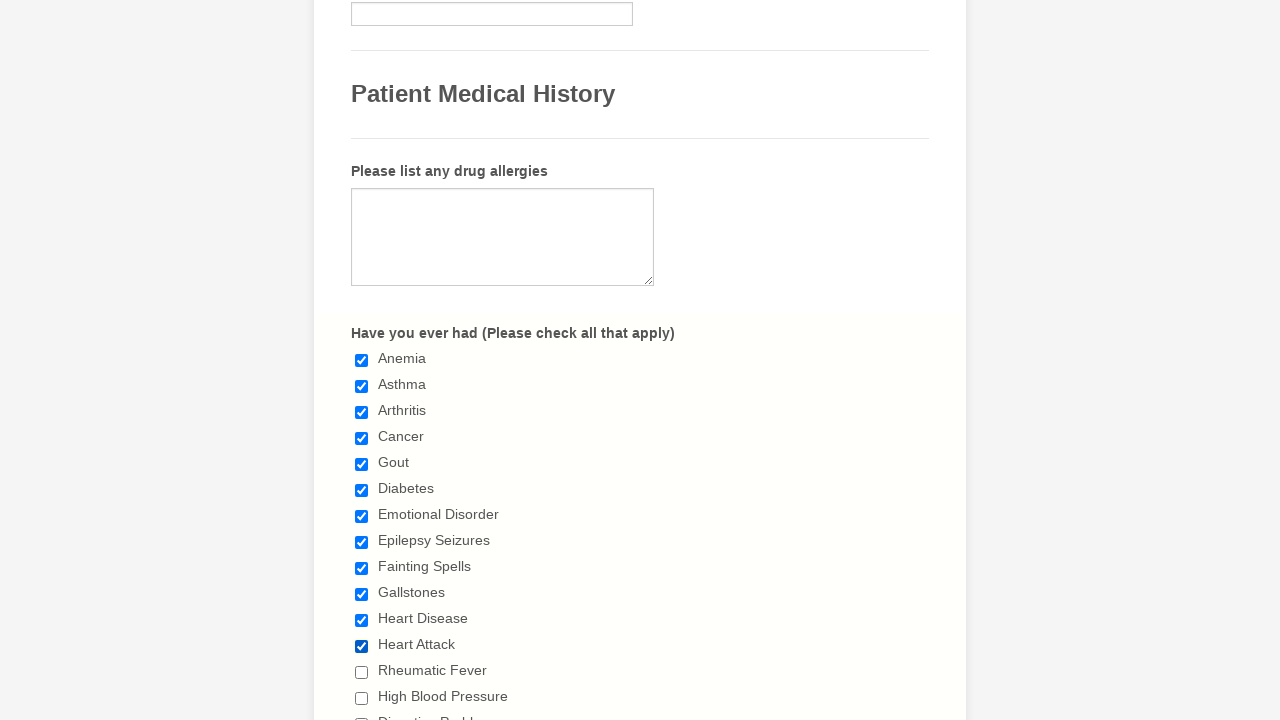

Clicked a checkbox at (362, 672) on input.form-checkbox >> nth=12
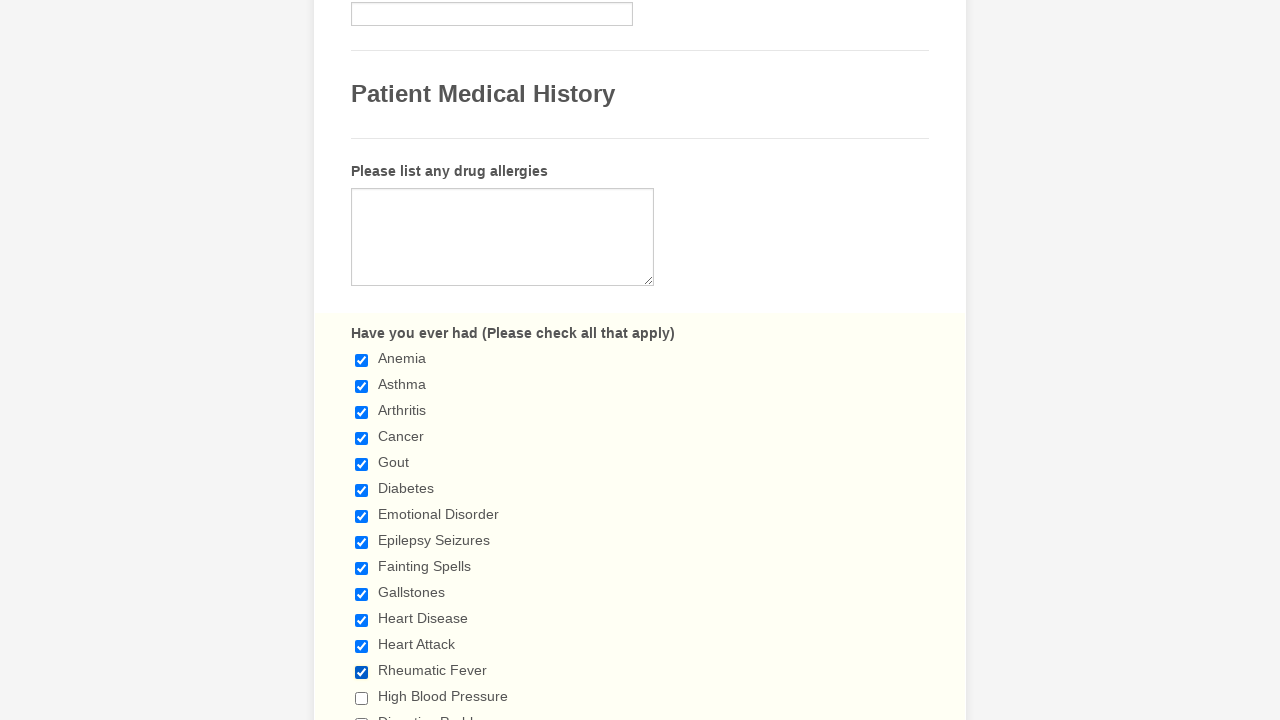

Clicked a checkbox at (362, 698) on input.form-checkbox >> nth=13
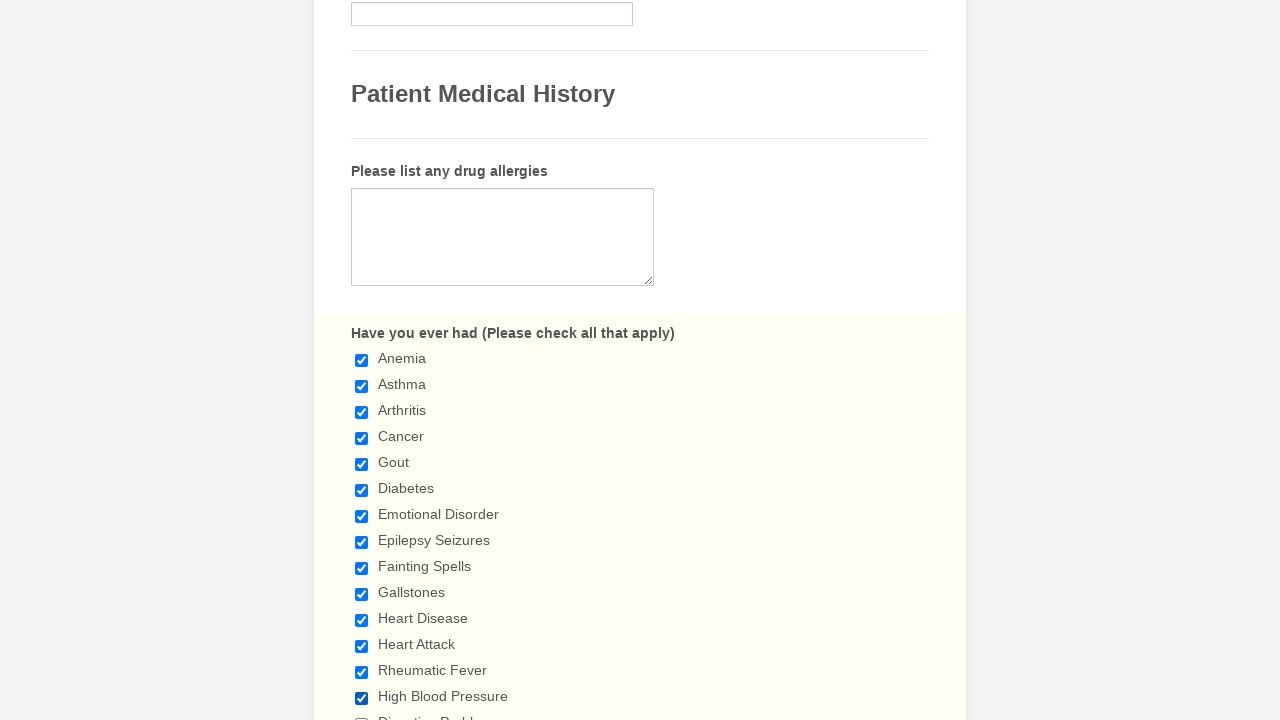

Clicked a checkbox at (362, 714) on input.form-checkbox >> nth=14
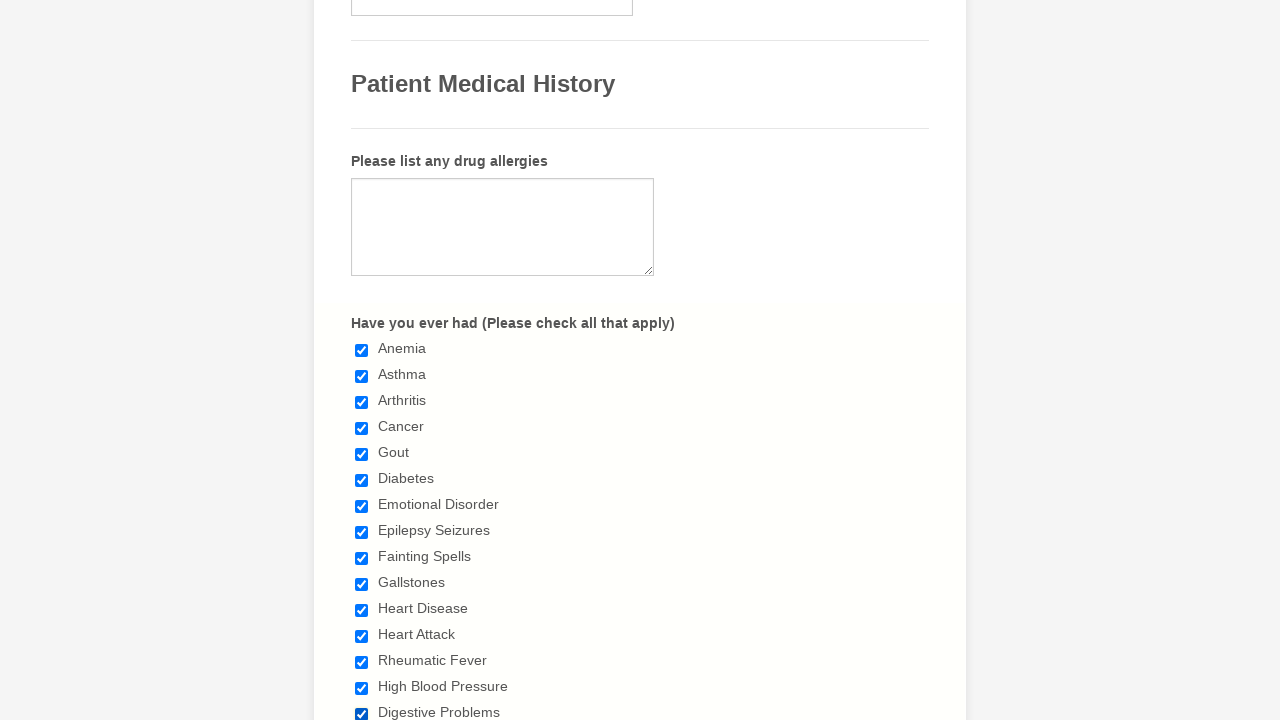

Clicked a checkbox at (362, 360) on input.form-checkbox >> nth=15
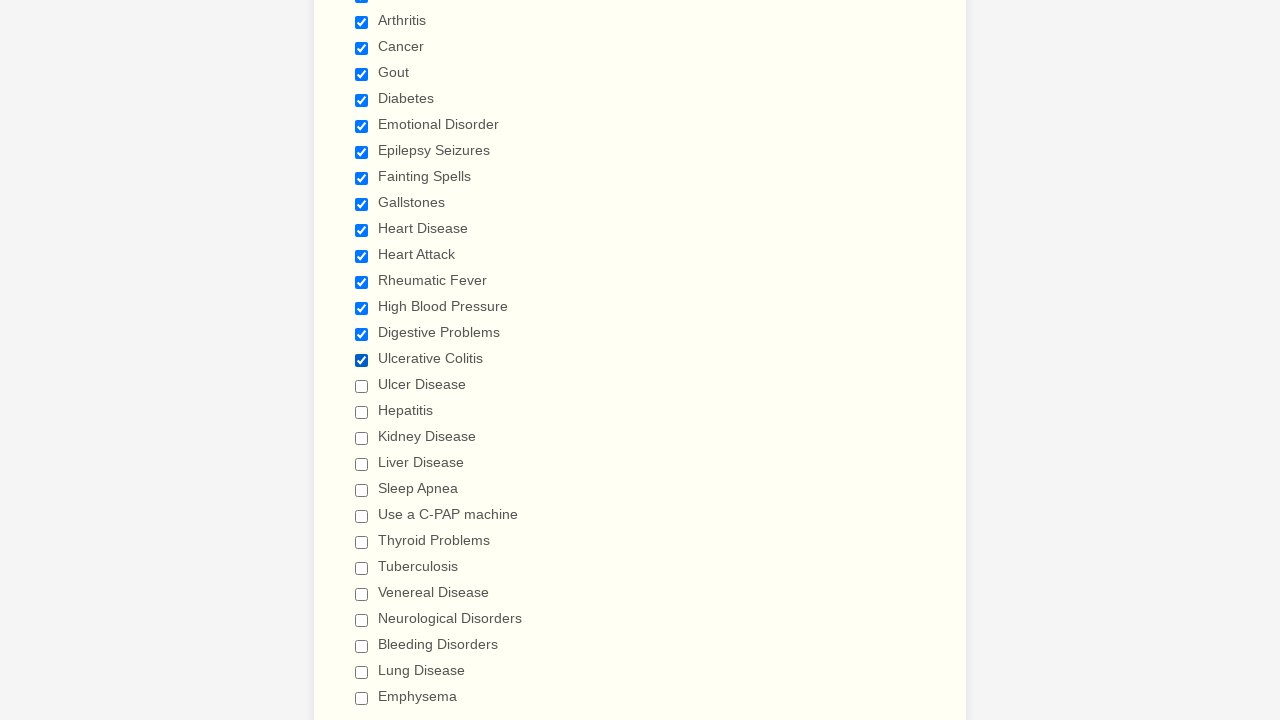

Clicked a checkbox at (362, 386) on input.form-checkbox >> nth=16
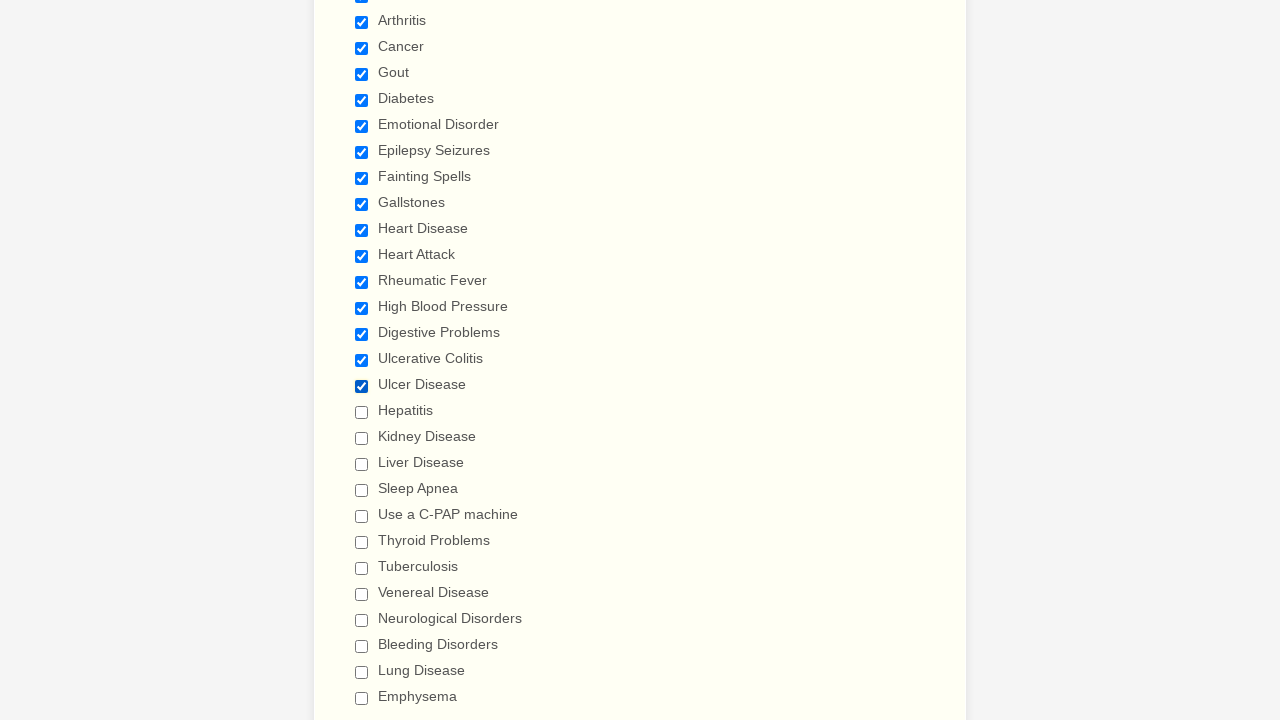

Clicked a checkbox at (362, 412) on input.form-checkbox >> nth=17
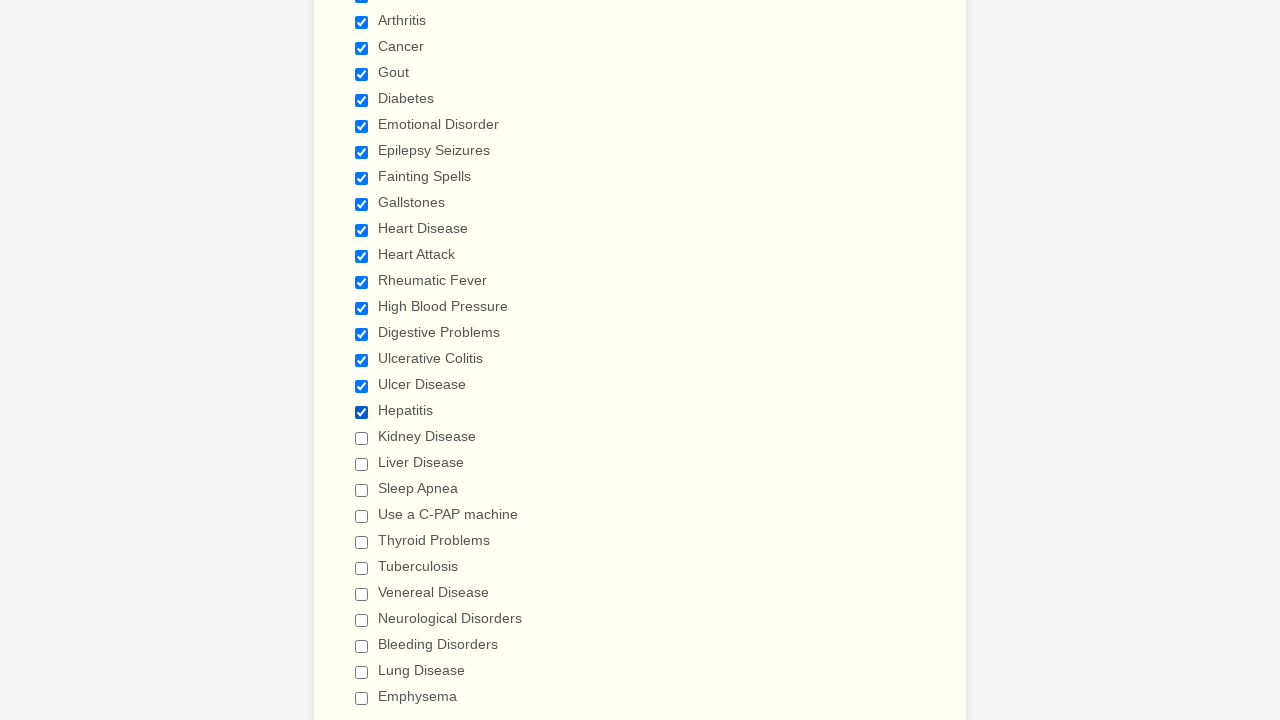

Clicked a checkbox at (362, 438) on input.form-checkbox >> nth=18
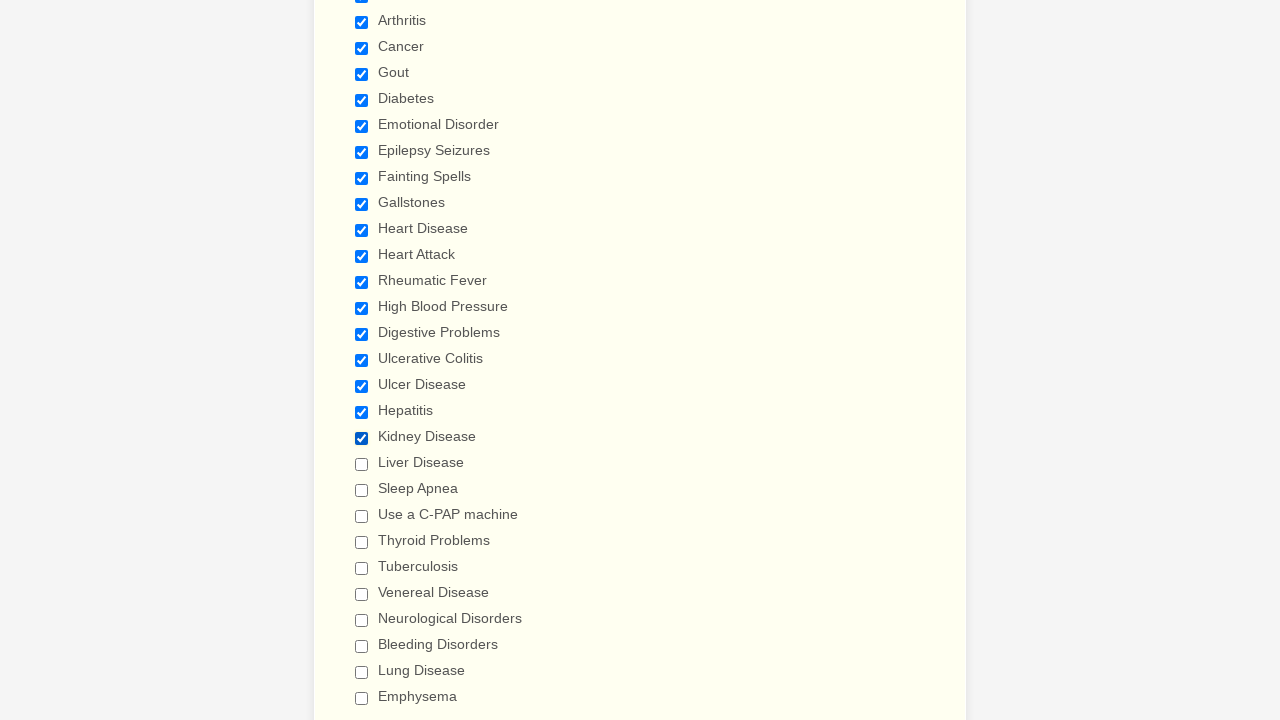

Clicked a checkbox at (362, 464) on input.form-checkbox >> nth=19
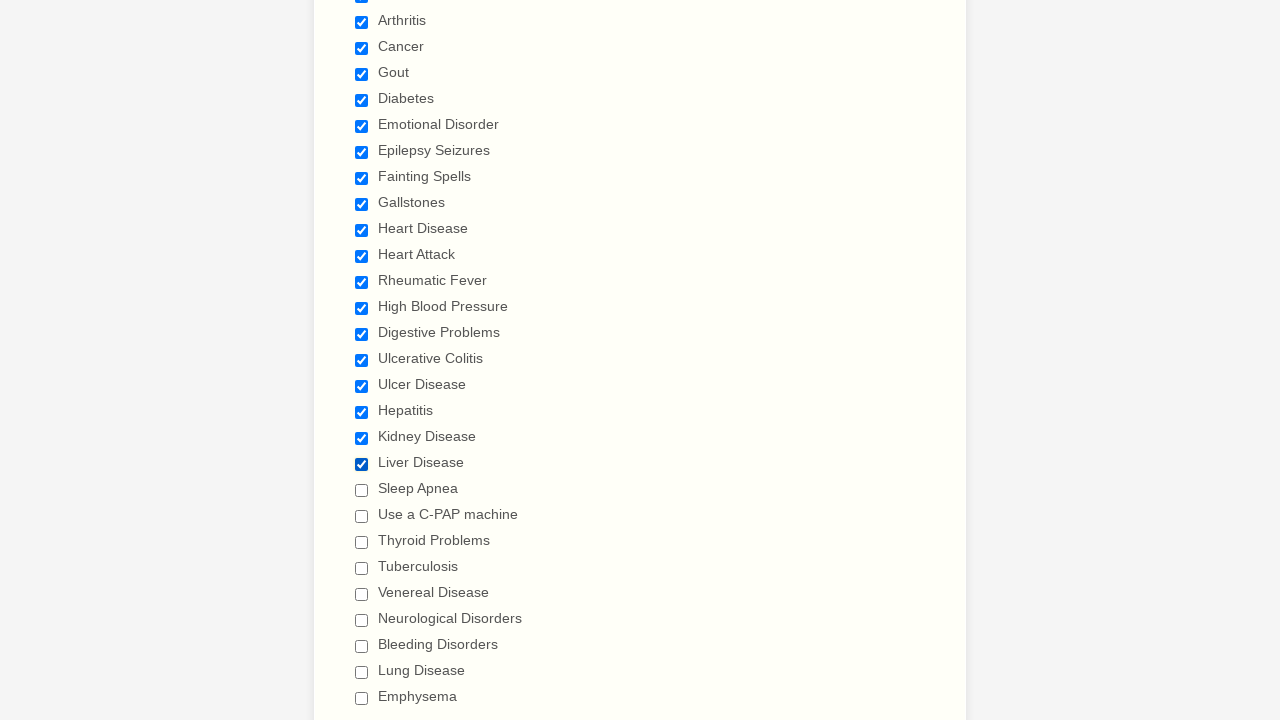

Clicked a checkbox at (362, 490) on input.form-checkbox >> nth=20
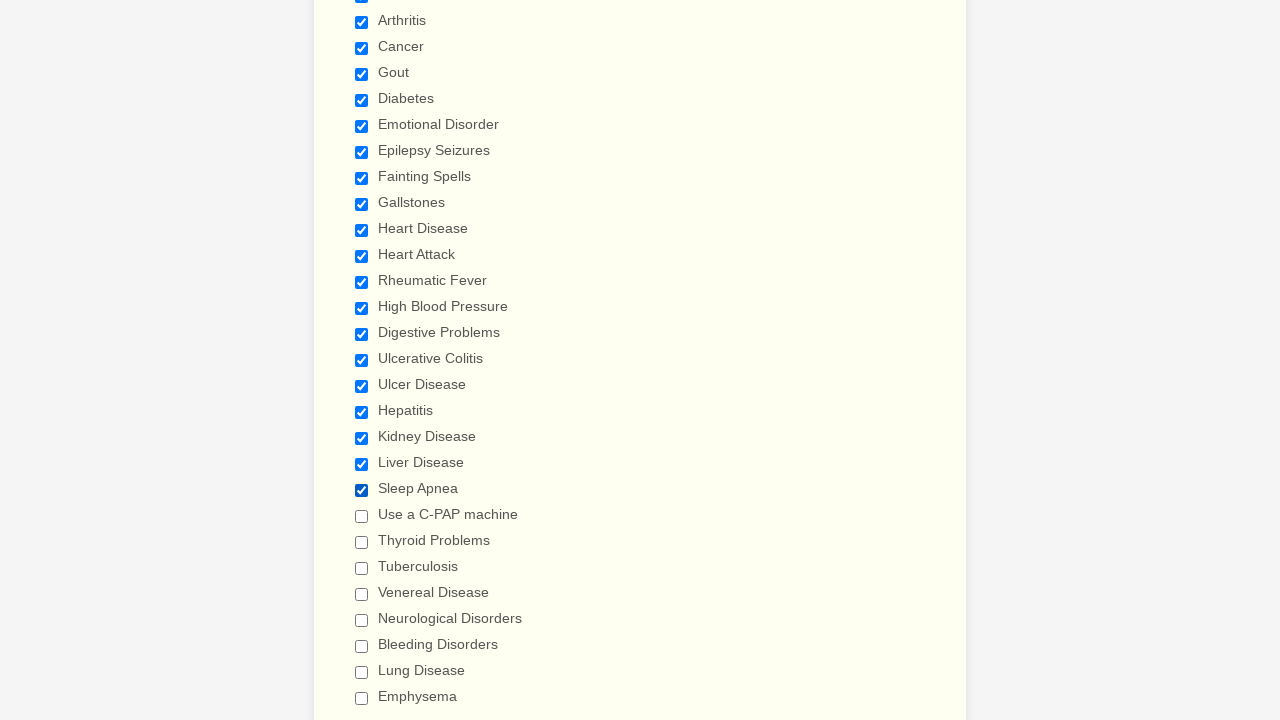

Clicked a checkbox at (362, 516) on input.form-checkbox >> nth=21
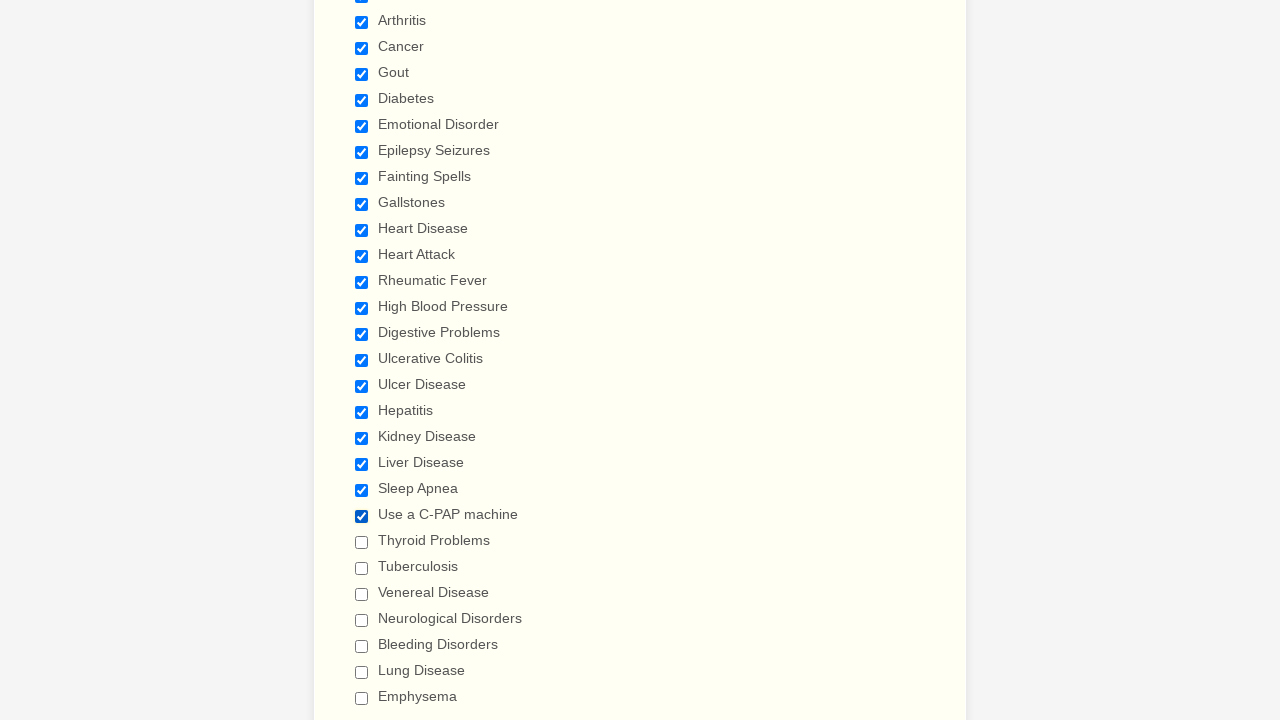

Clicked a checkbox at (362, 542) on input.form-checkbox >> nth=22
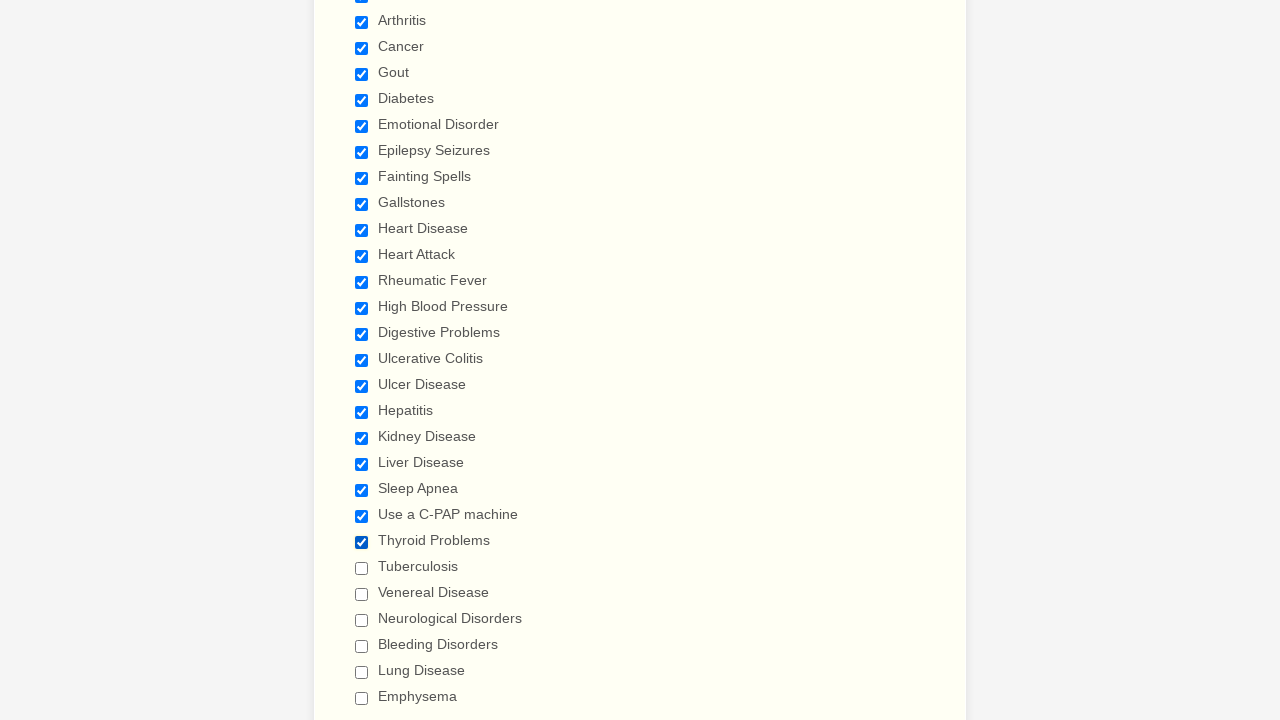

Clicked a checkbox at (362, 568) on input.form-checkbox >> nth=23
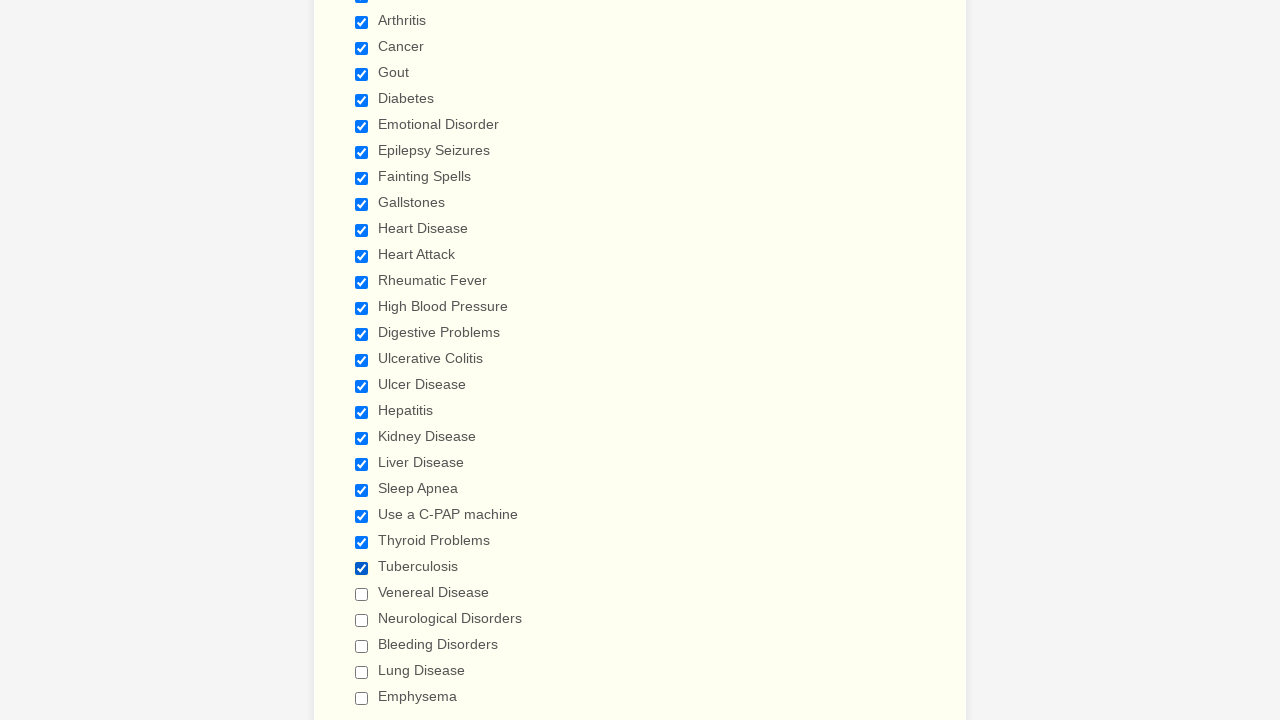

Clicked a checkbox at (362, 594) on input.form-checkbox >> nth=24
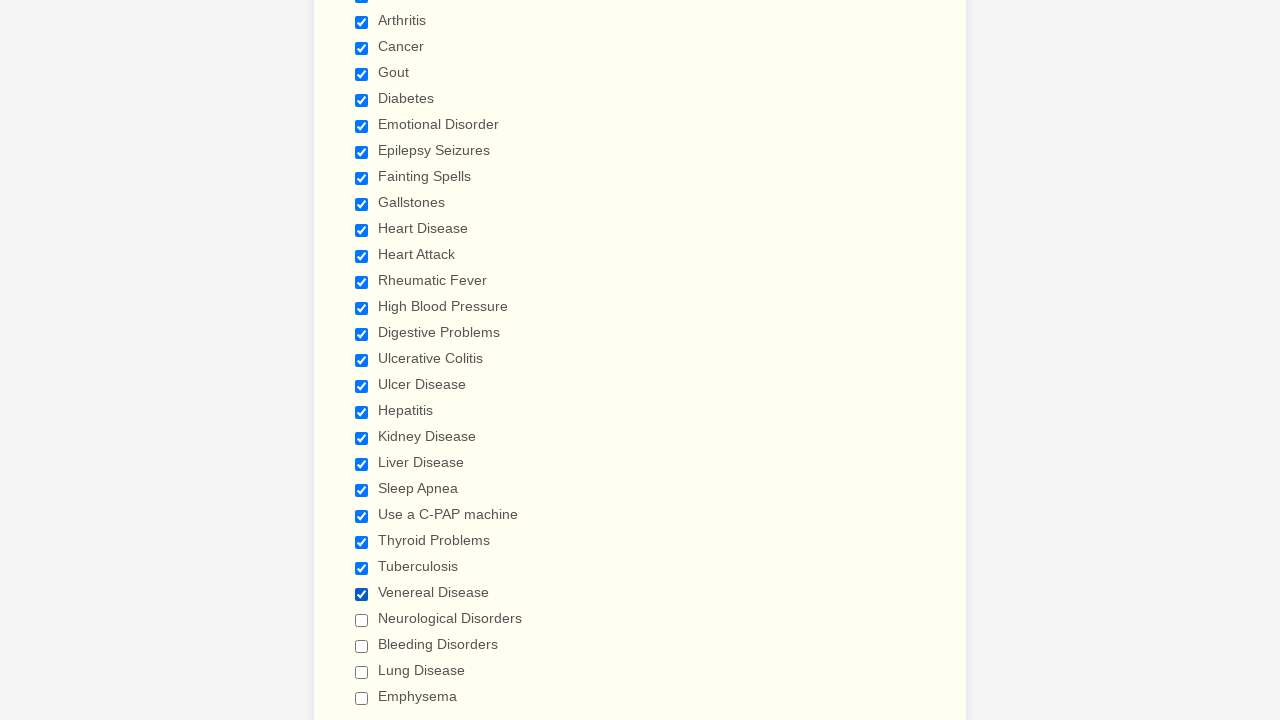

Clicked a checkbox at (362, 620) on input.form-checkbox >> nth=25
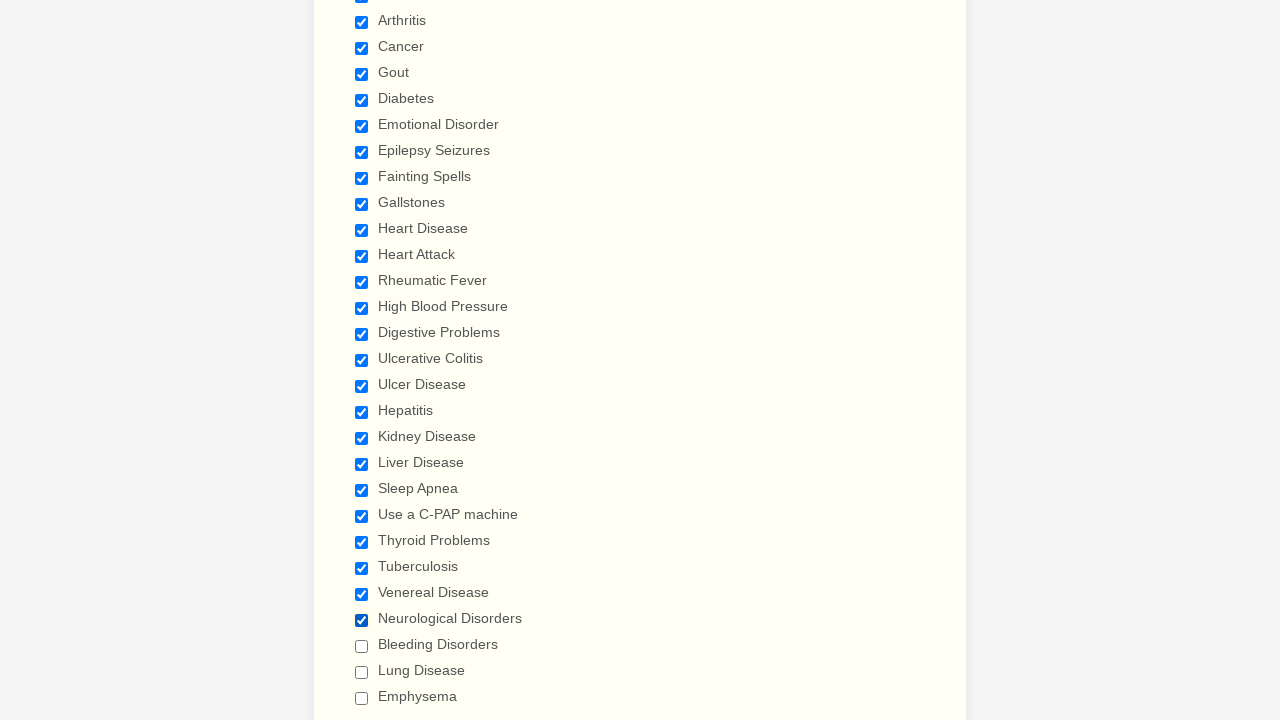

Clicked a checkbox at (362, 646) on input.form-checkbox >> nth=26
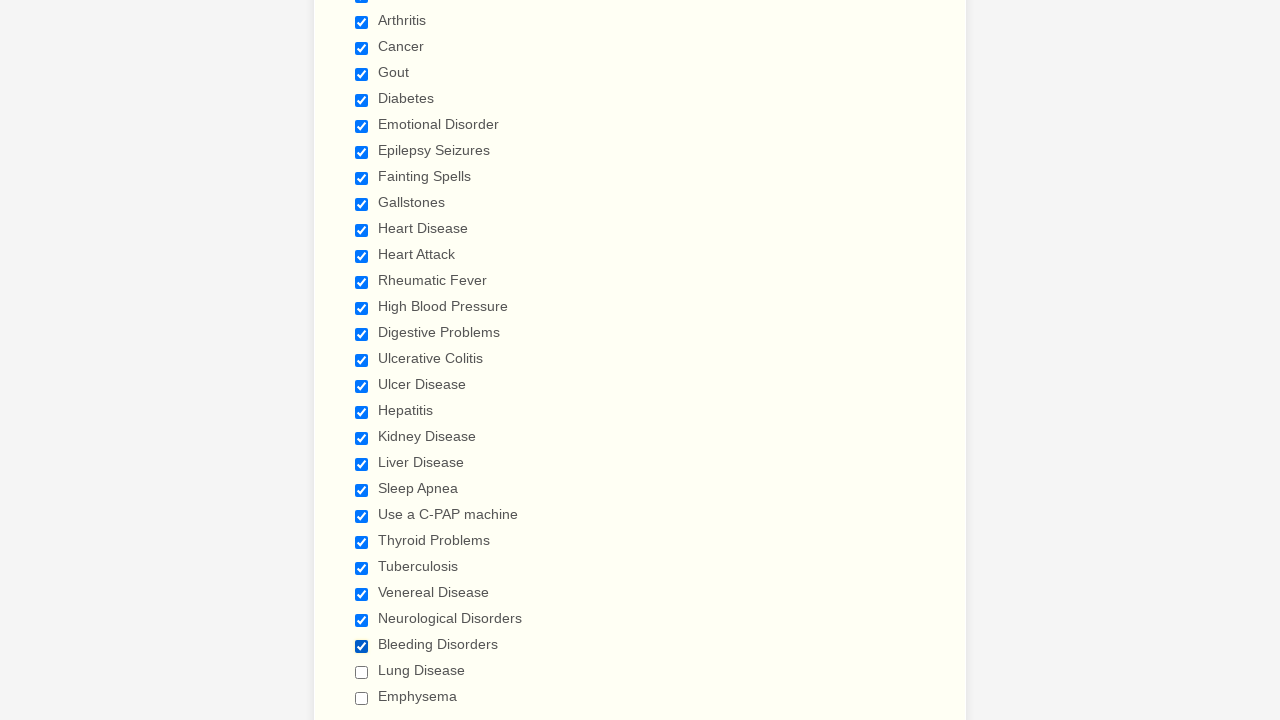

Clicked a checkbox at (362, 672) on input.form-checkbox >> nth=27
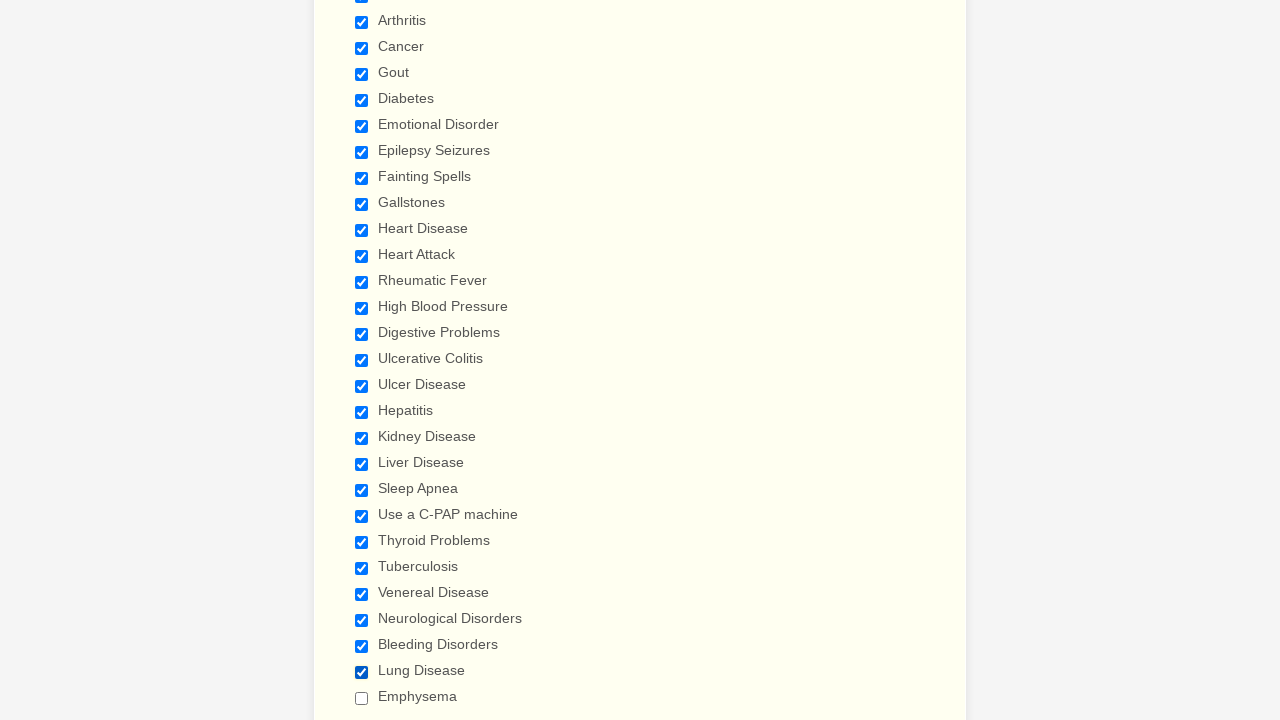

Clicked a checkbox at (362, 698) on input.form-checkbox >> nth=28
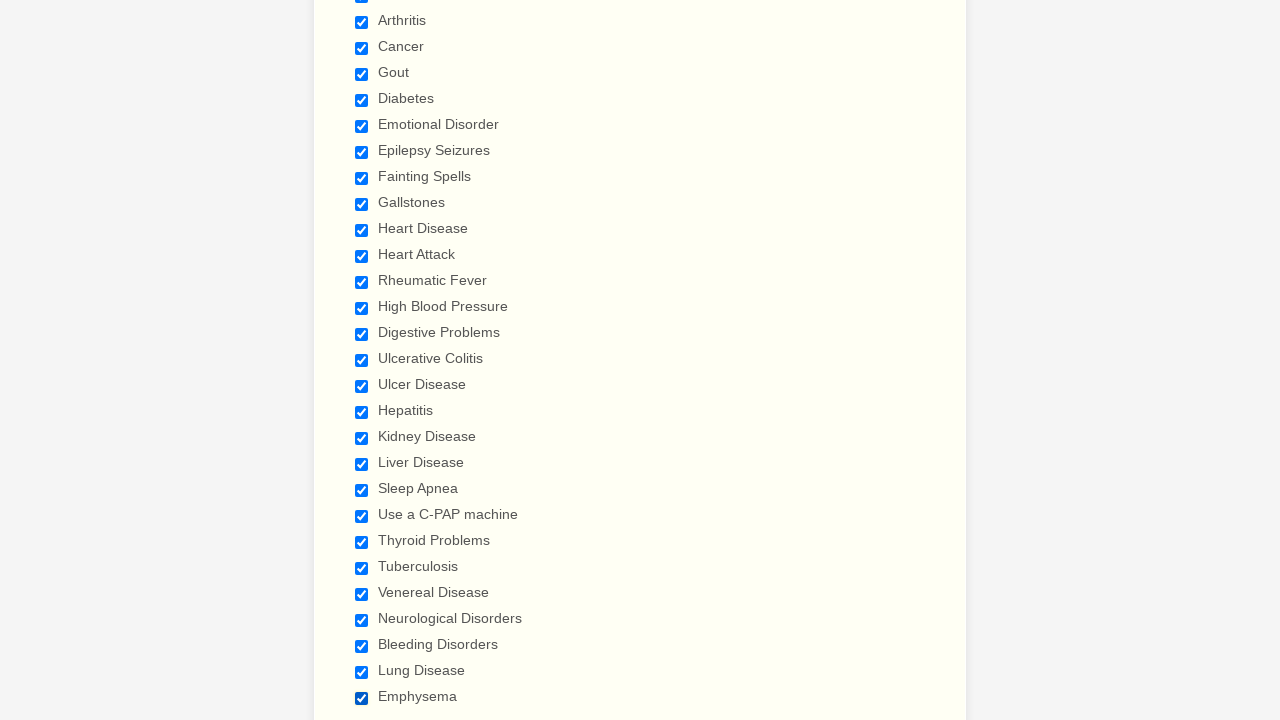

Verified checkbox is selected
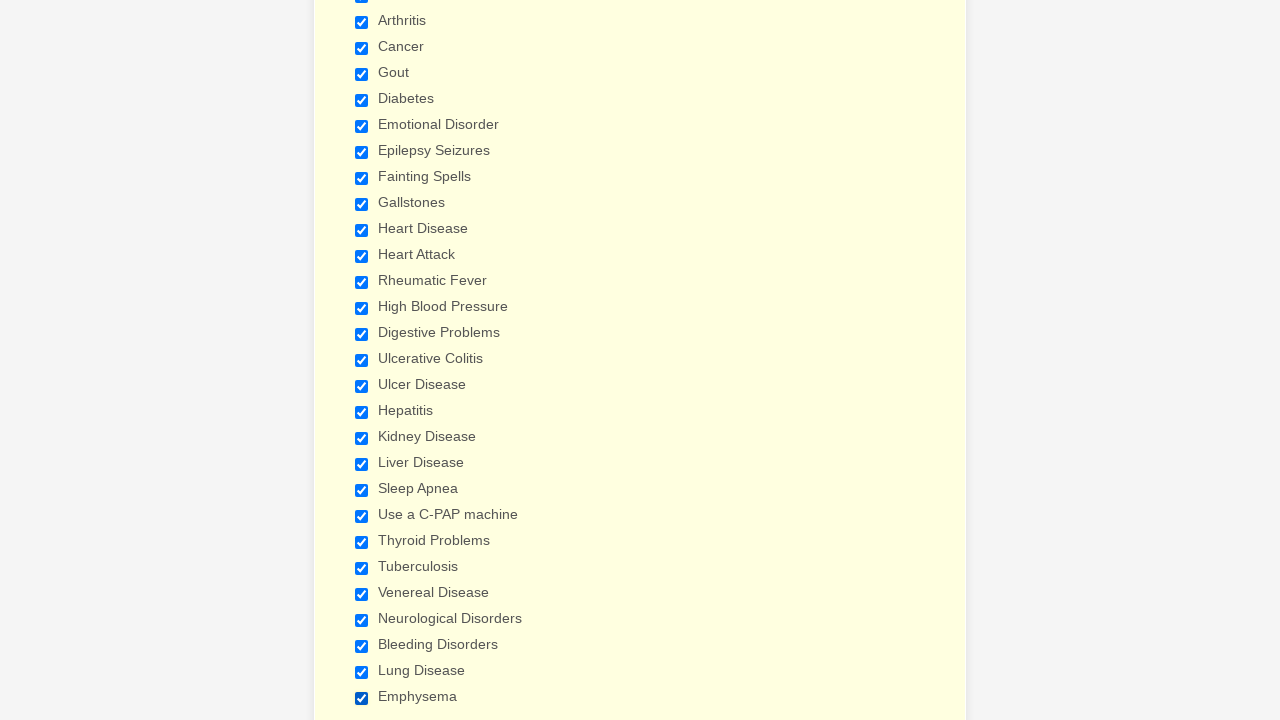

Verified checkbox is selected
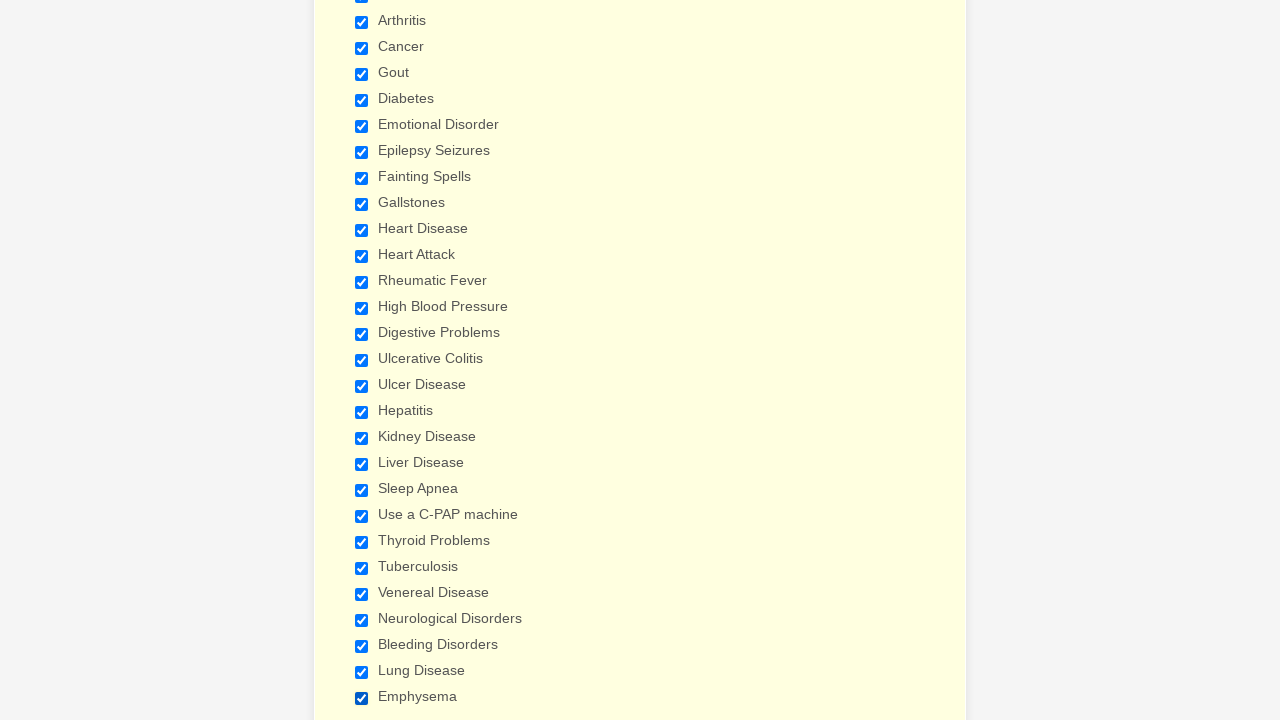

Verified checkbox is selected
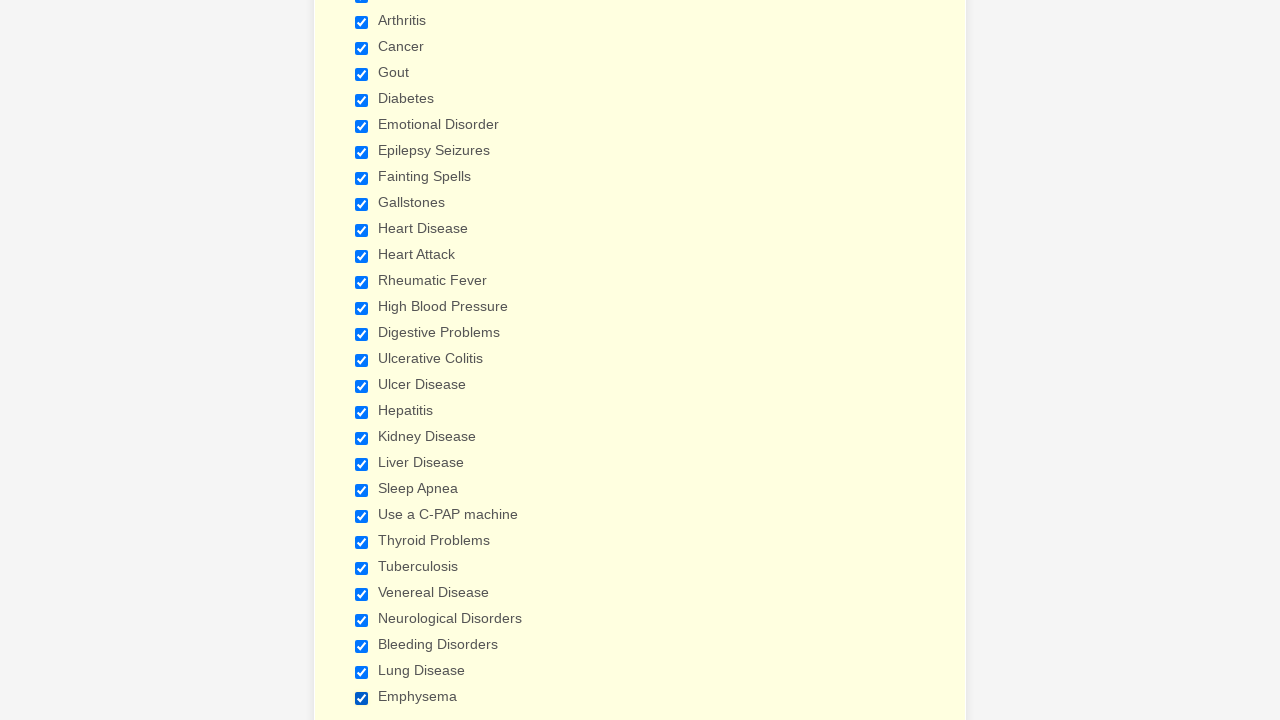

Verified checkbox is selected
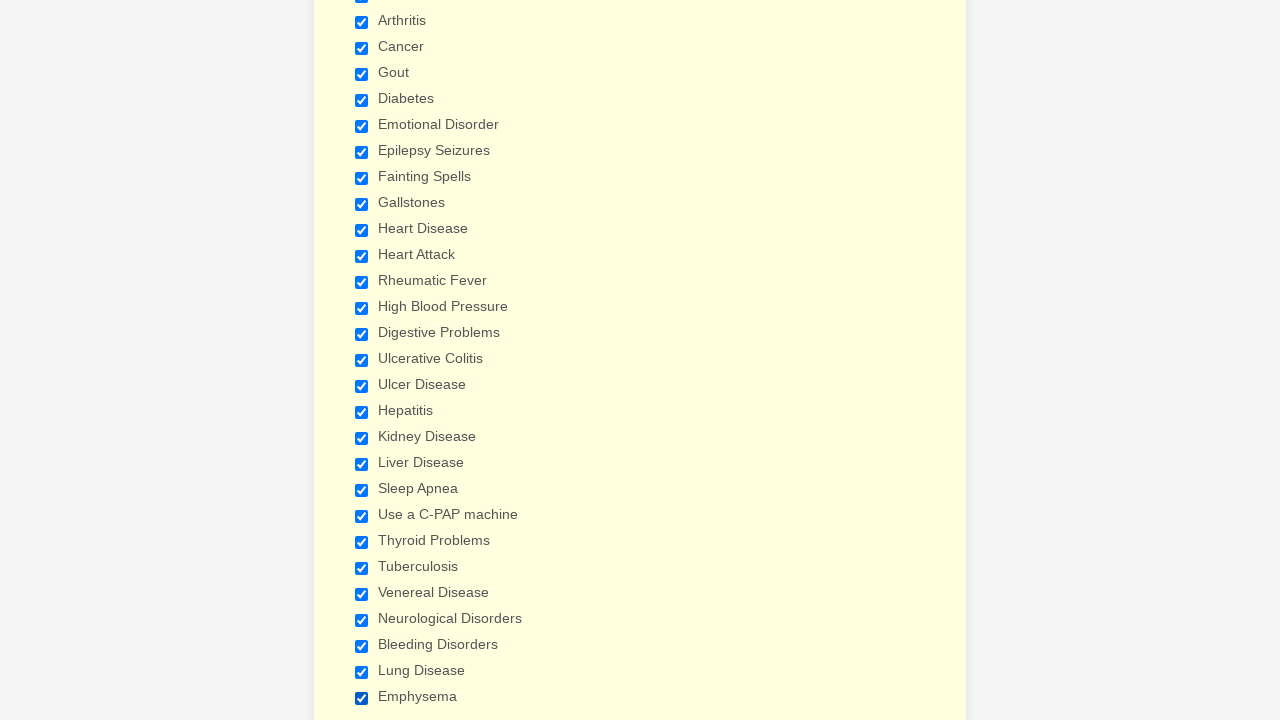

Verified checkbox is selected
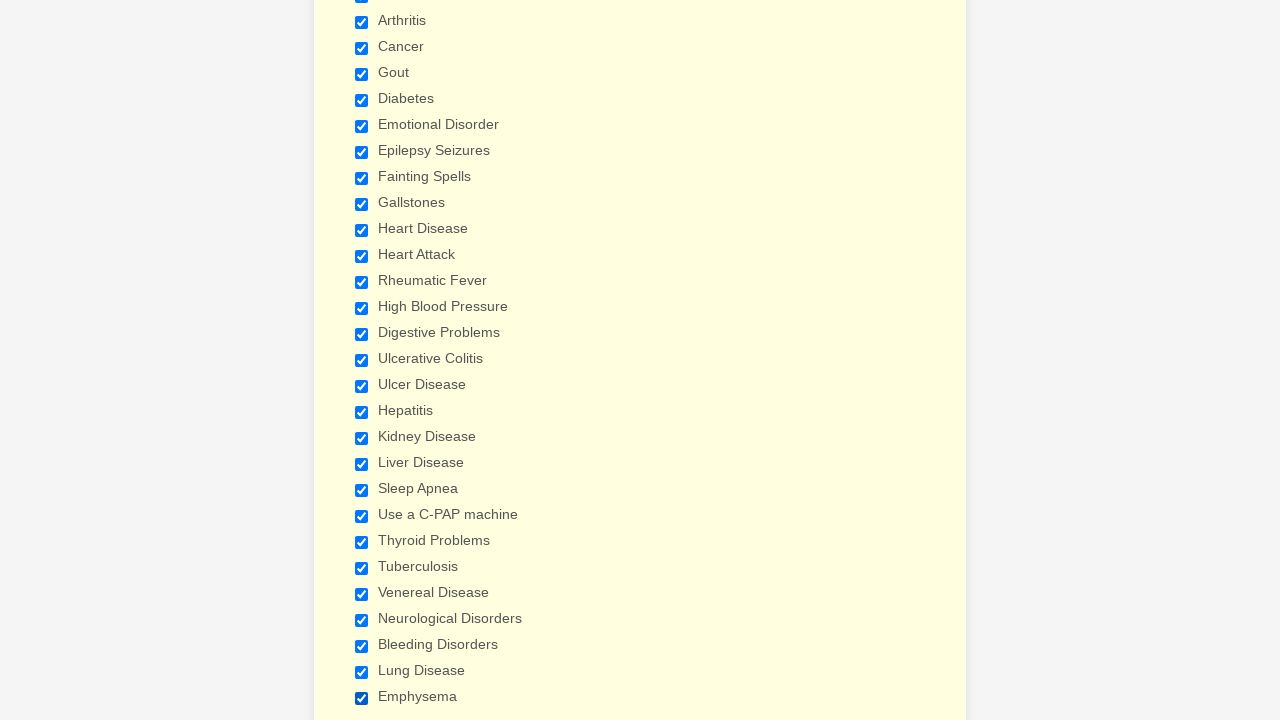

Verified checkbox is selected
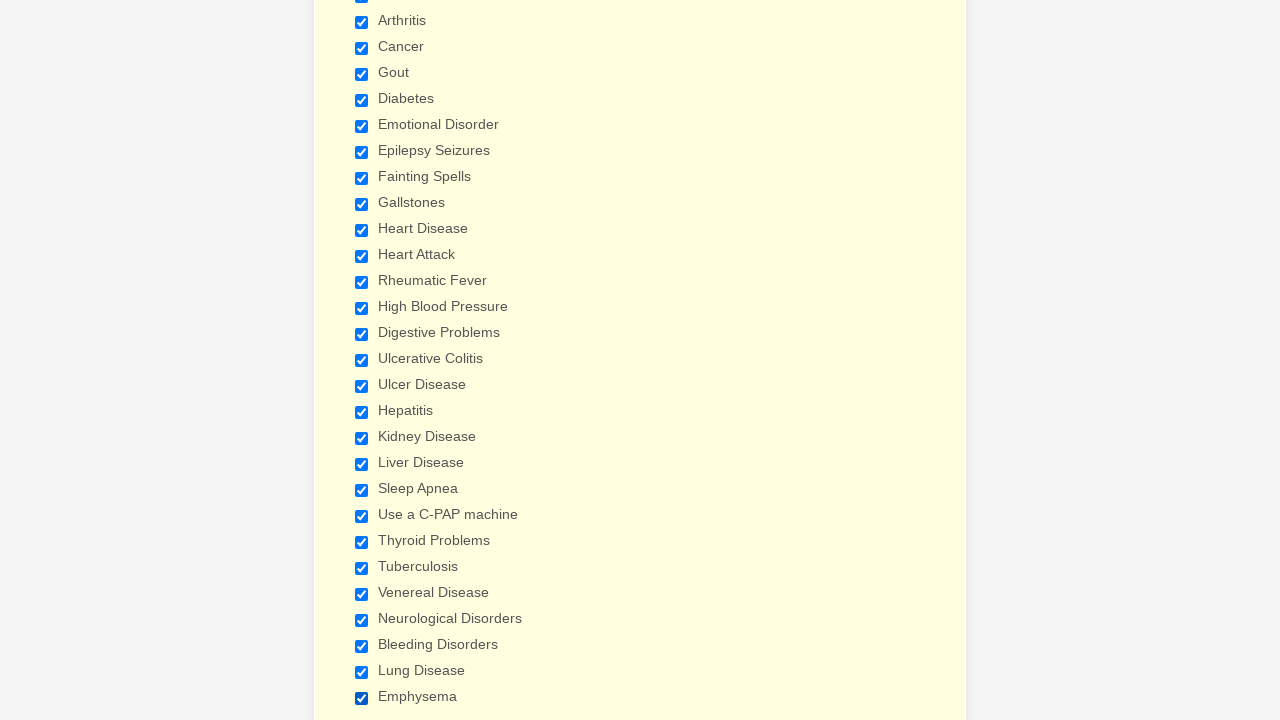

Verified checkbox is selected
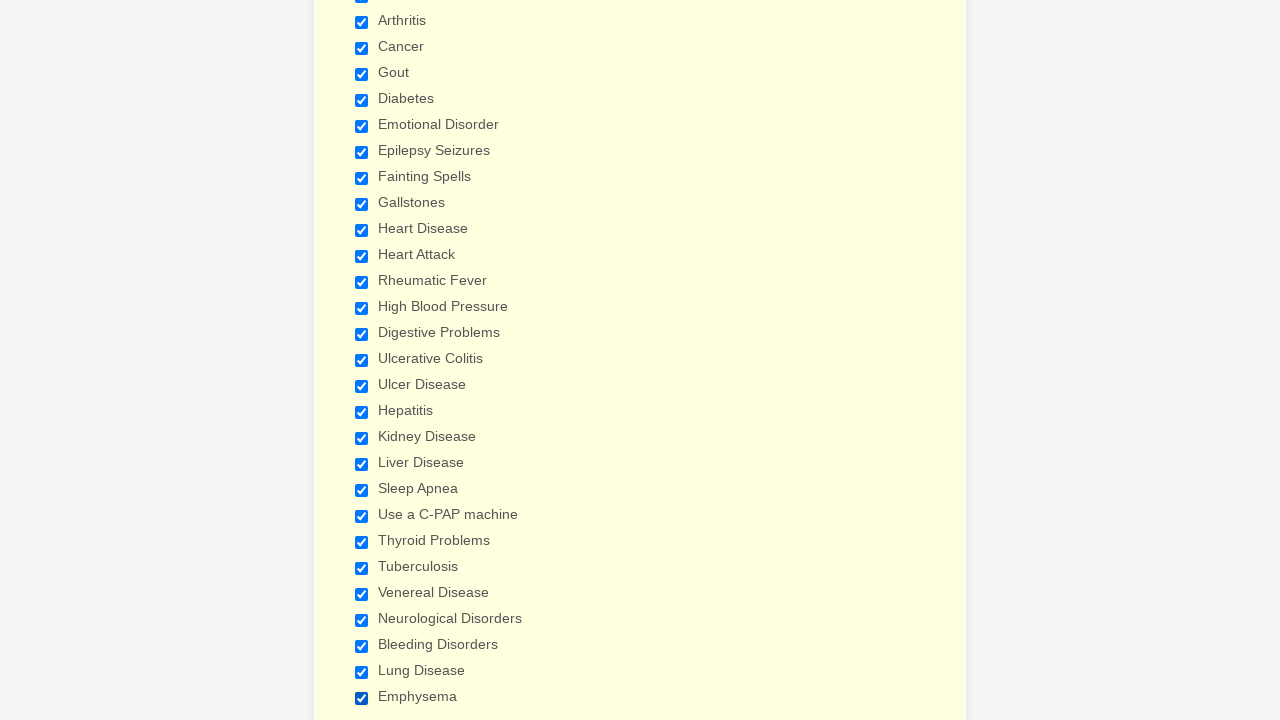

Verified checkbox is selected
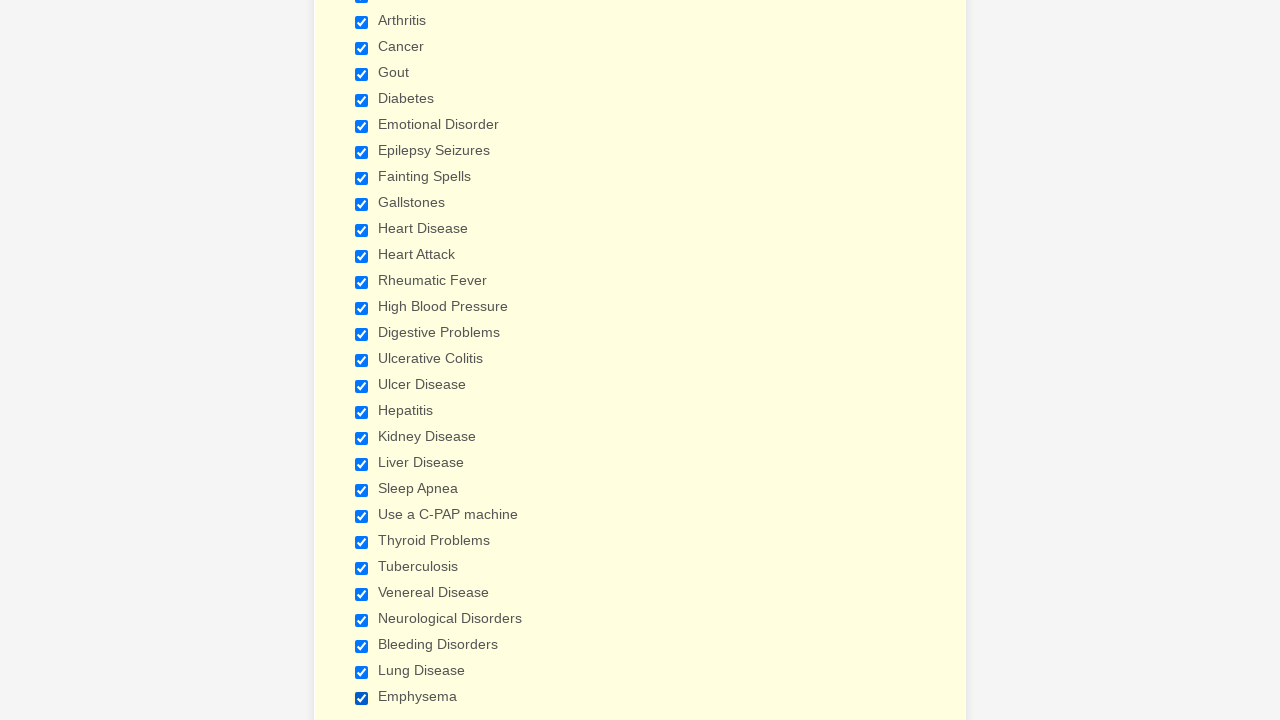

Verified checkbox is selected
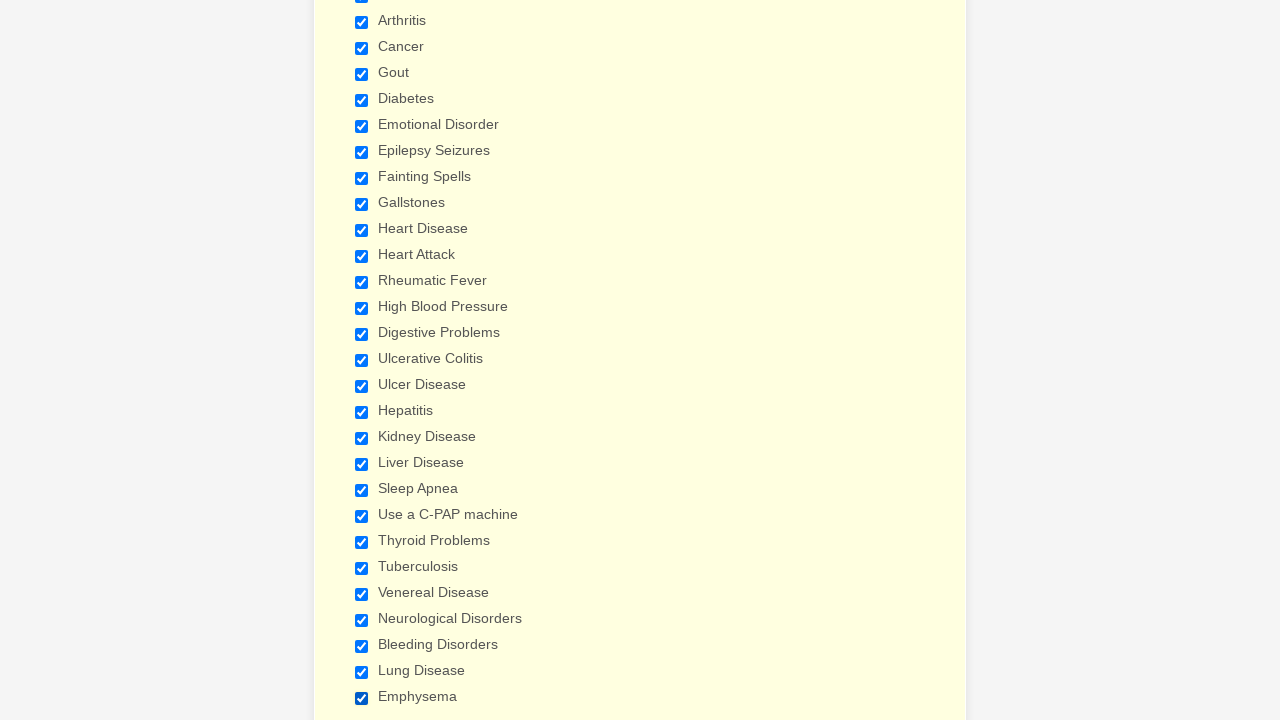

Verified checkbox is selected
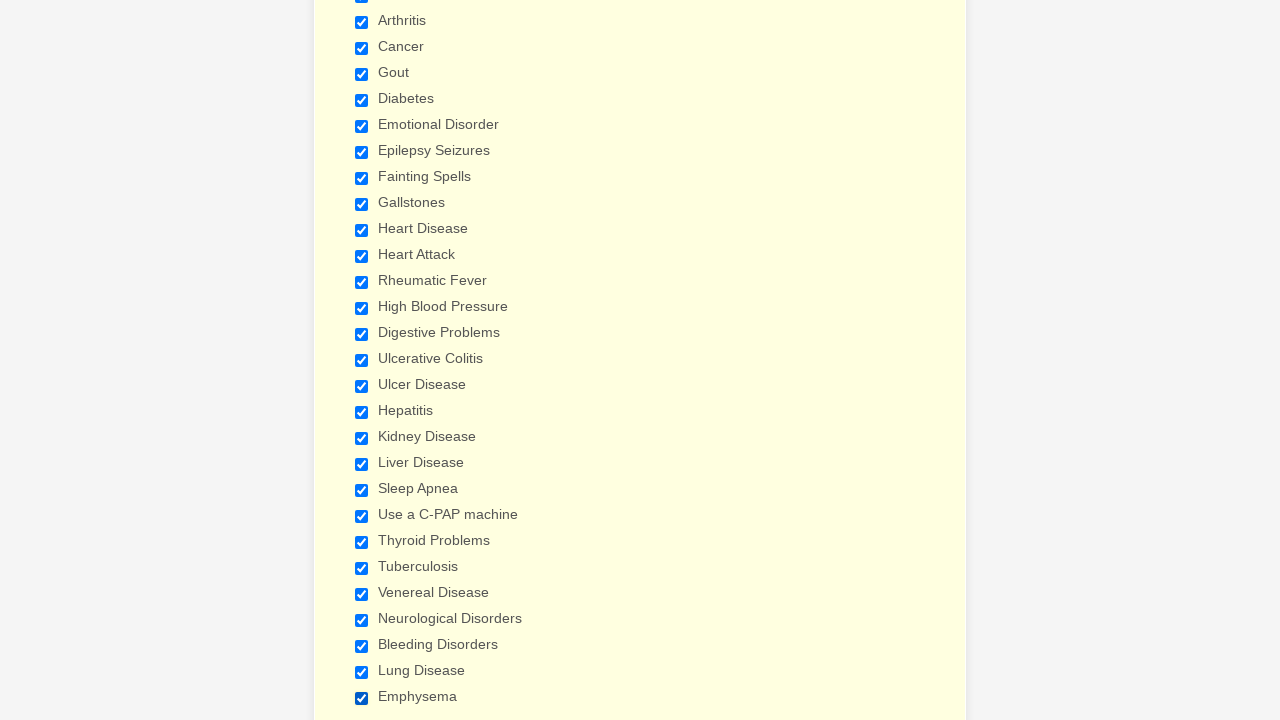

Verified checkbox is selected
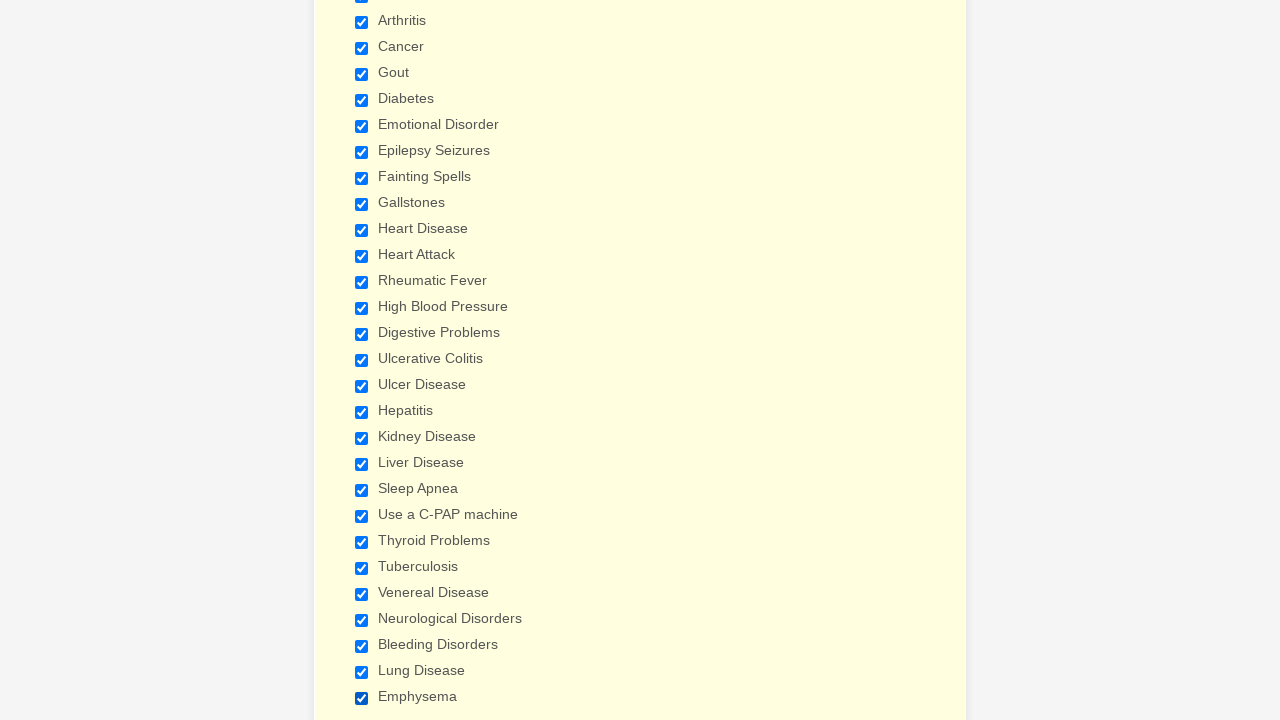

Verified checkbox is selected
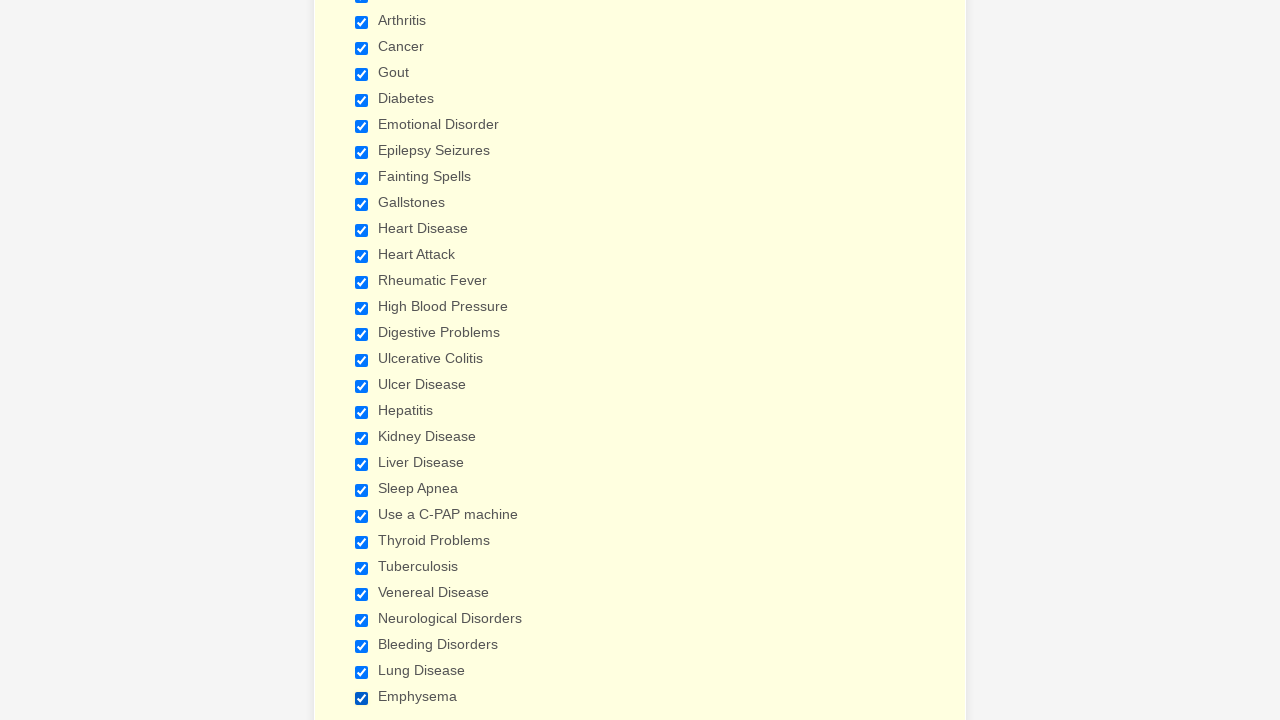

Verified checkbox is selected
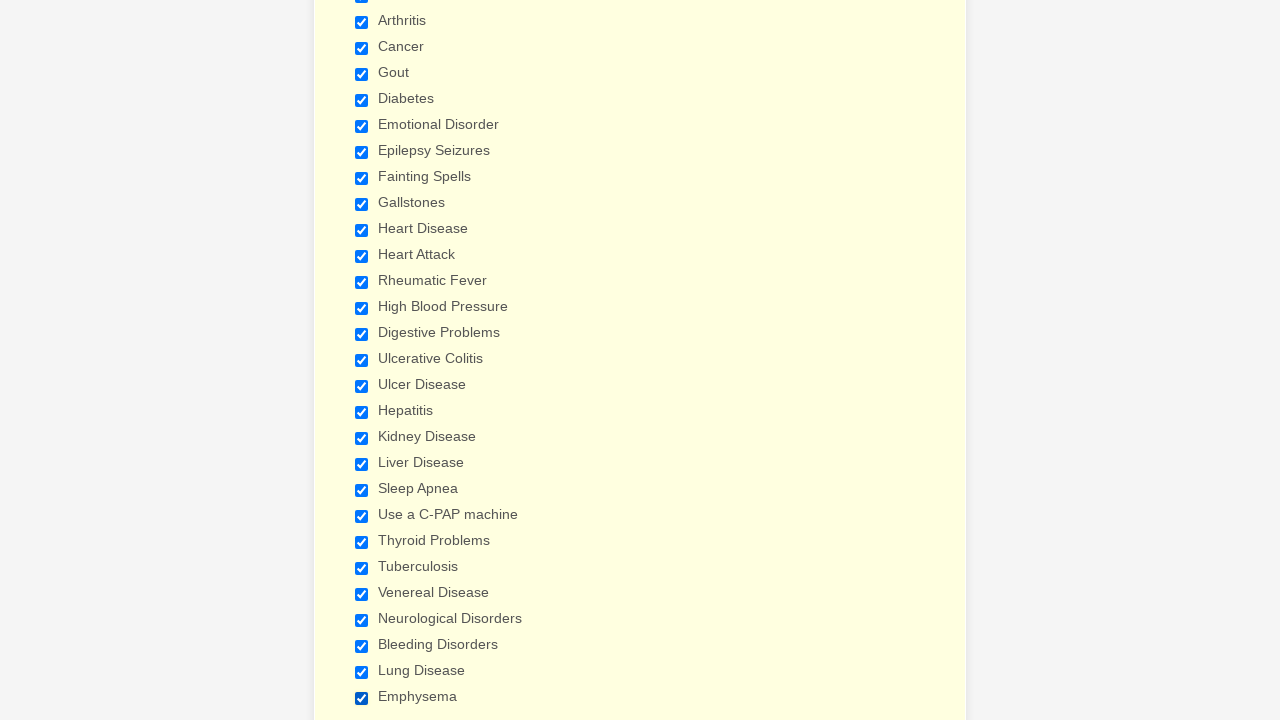

Verified checkbox is selected
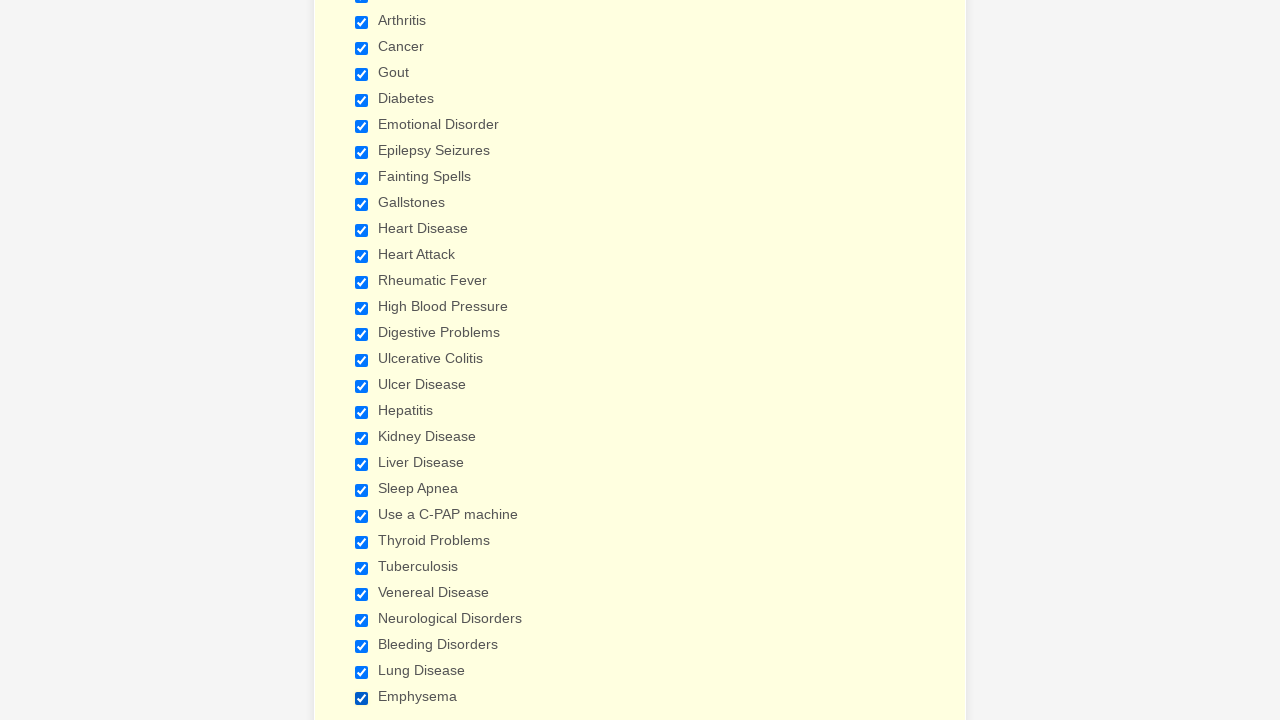

Verified checkbox is selected
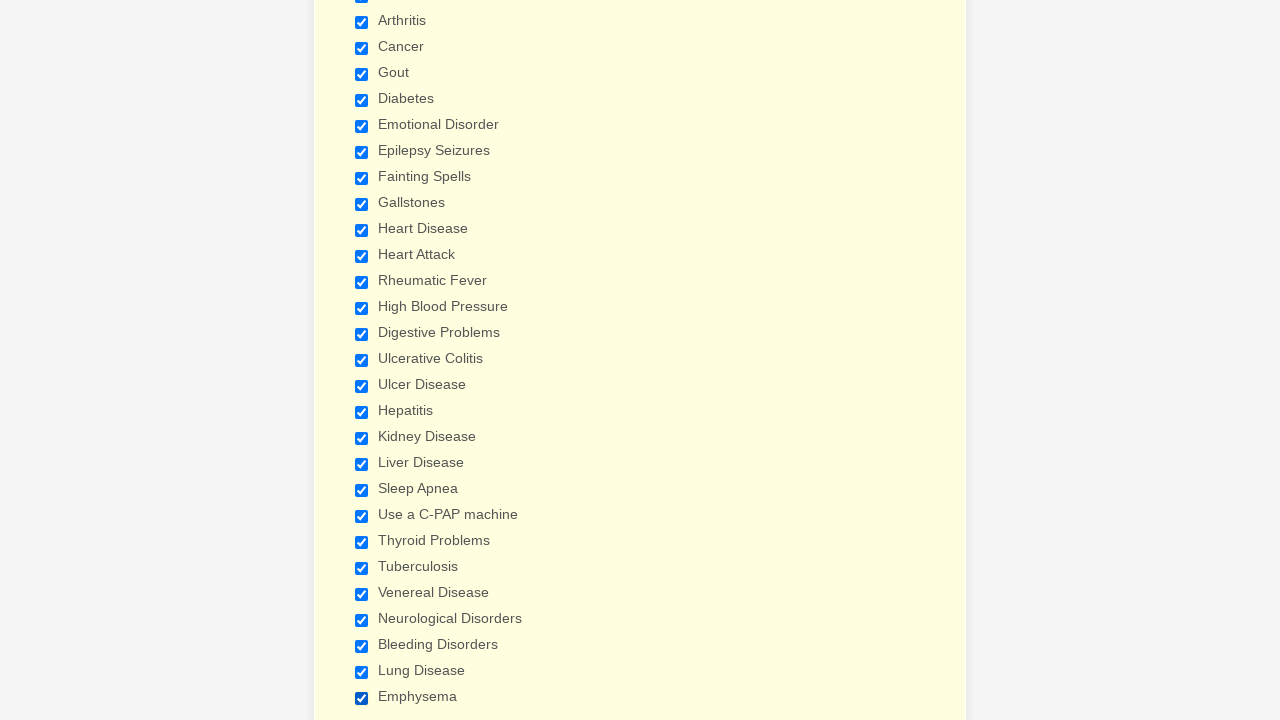

Verified checkbox is selected
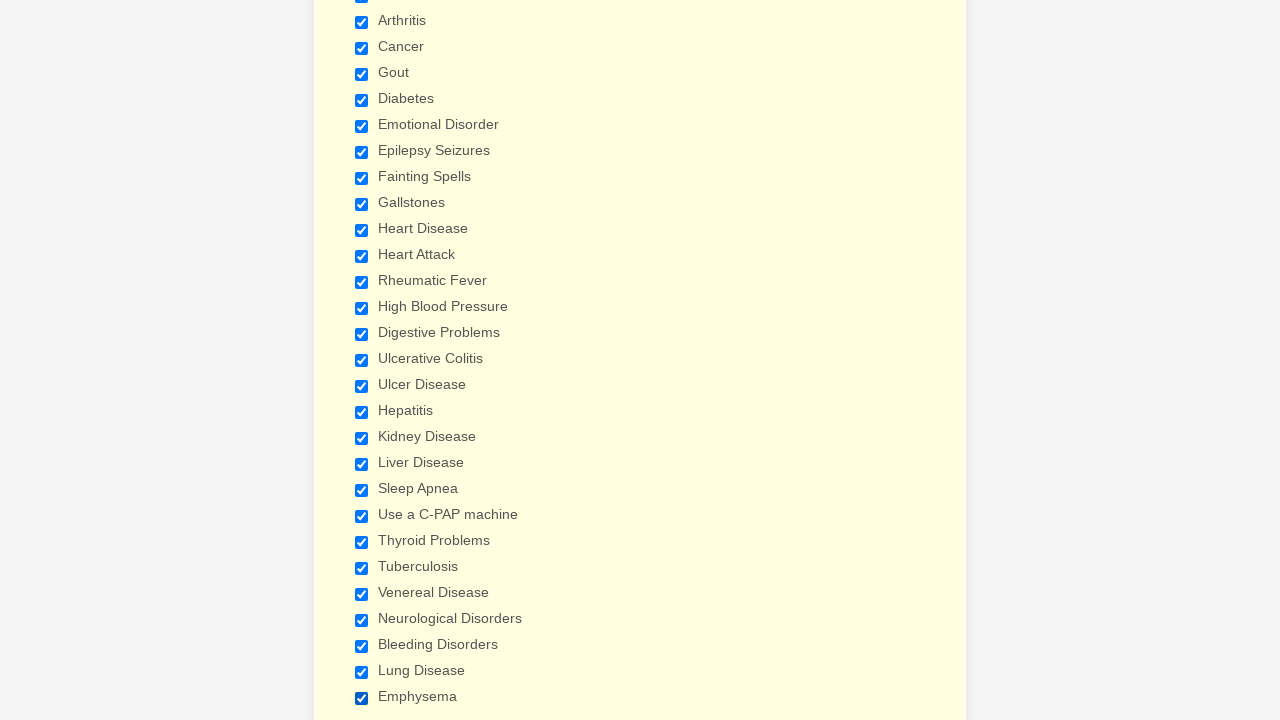

Verified checkbox is selected
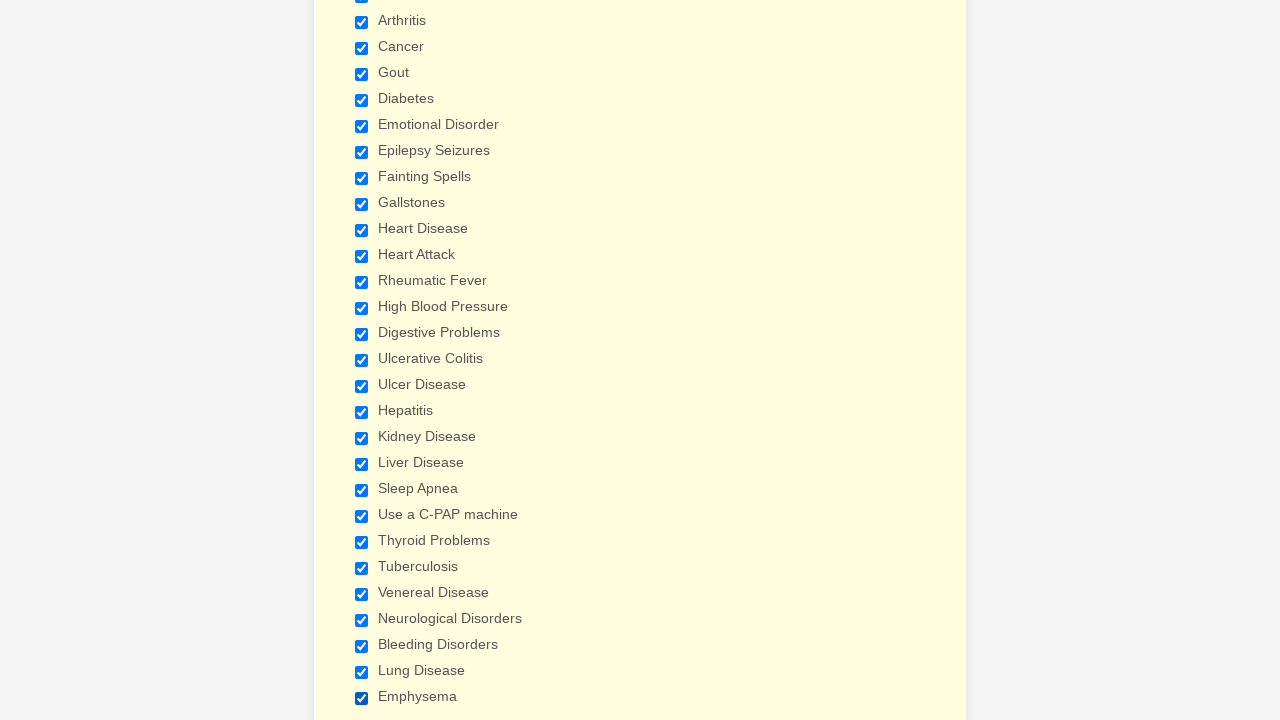

Verified checkbox is selected
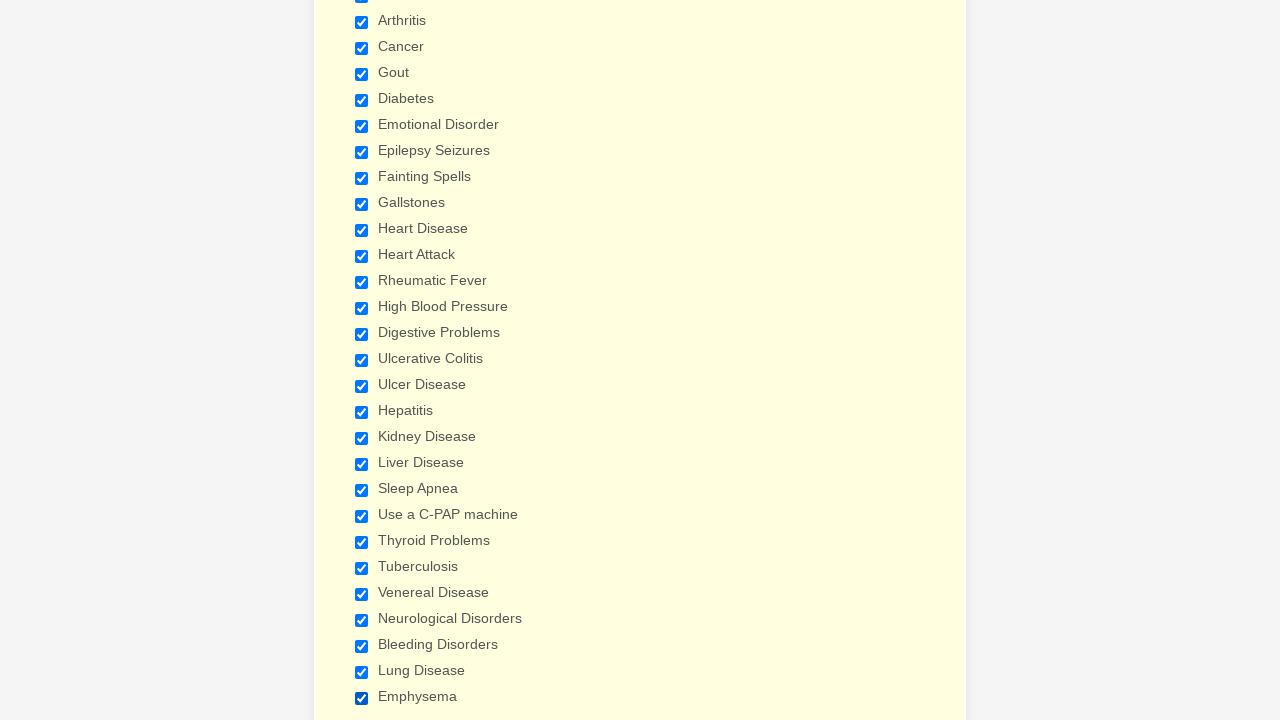

Verified checkbox is selected
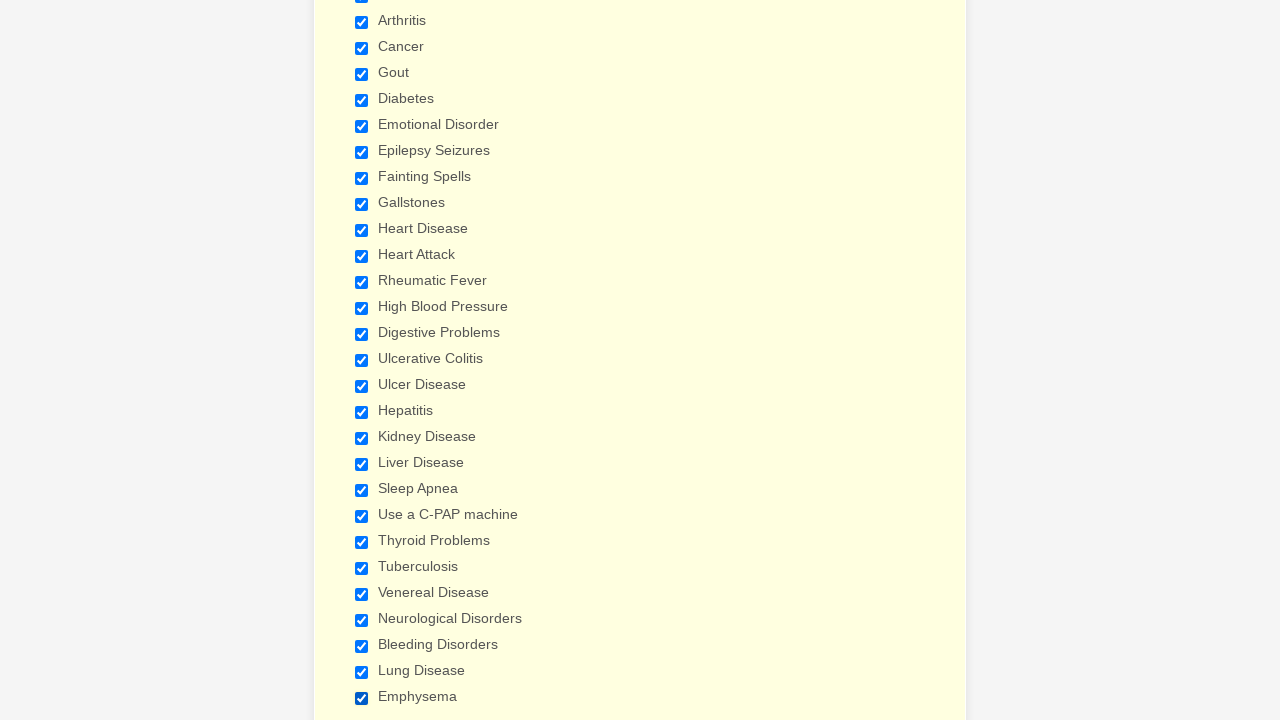

Verified checkbox is selected
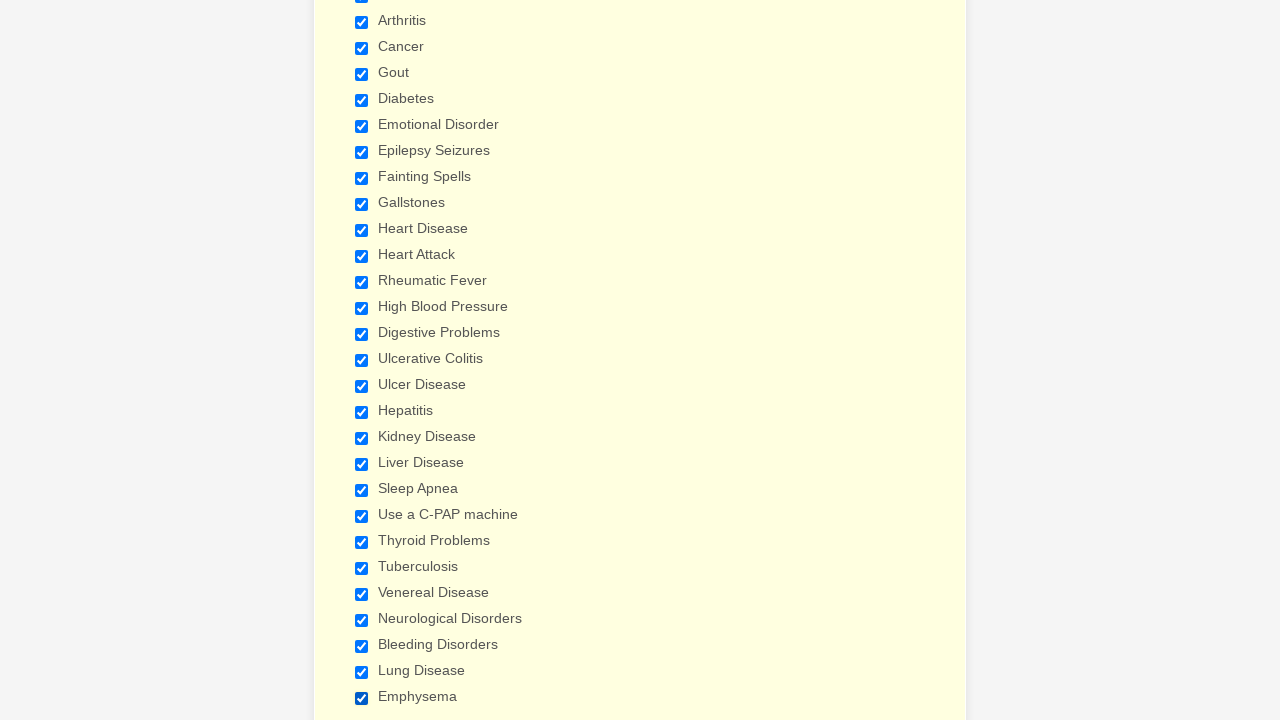

Verified checkbox is selected
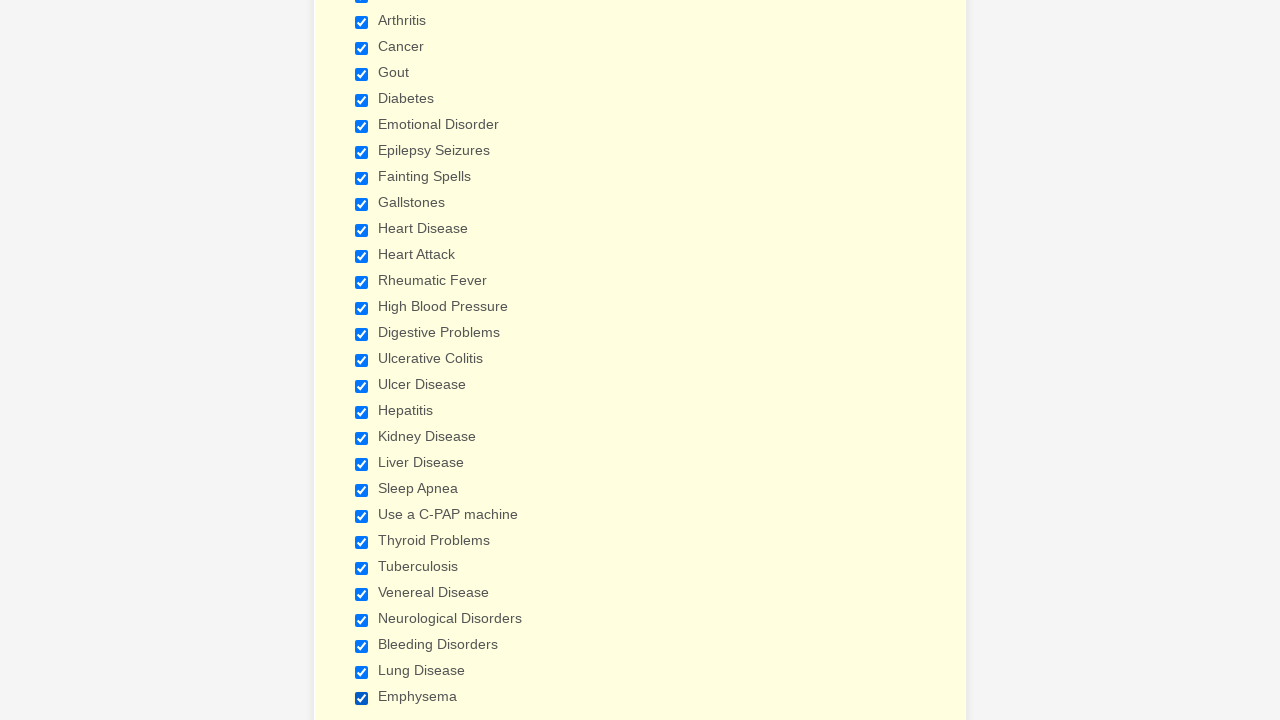

Verified checkbox is selected
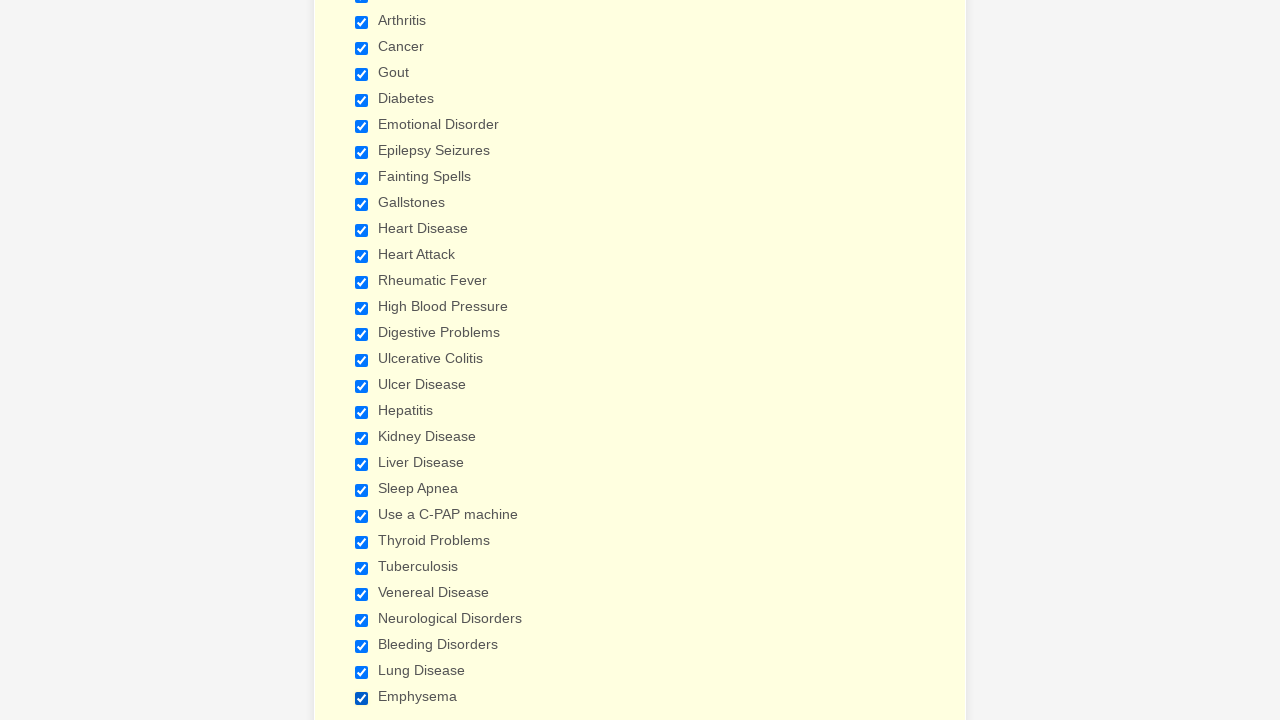

Verified checkbox is selected
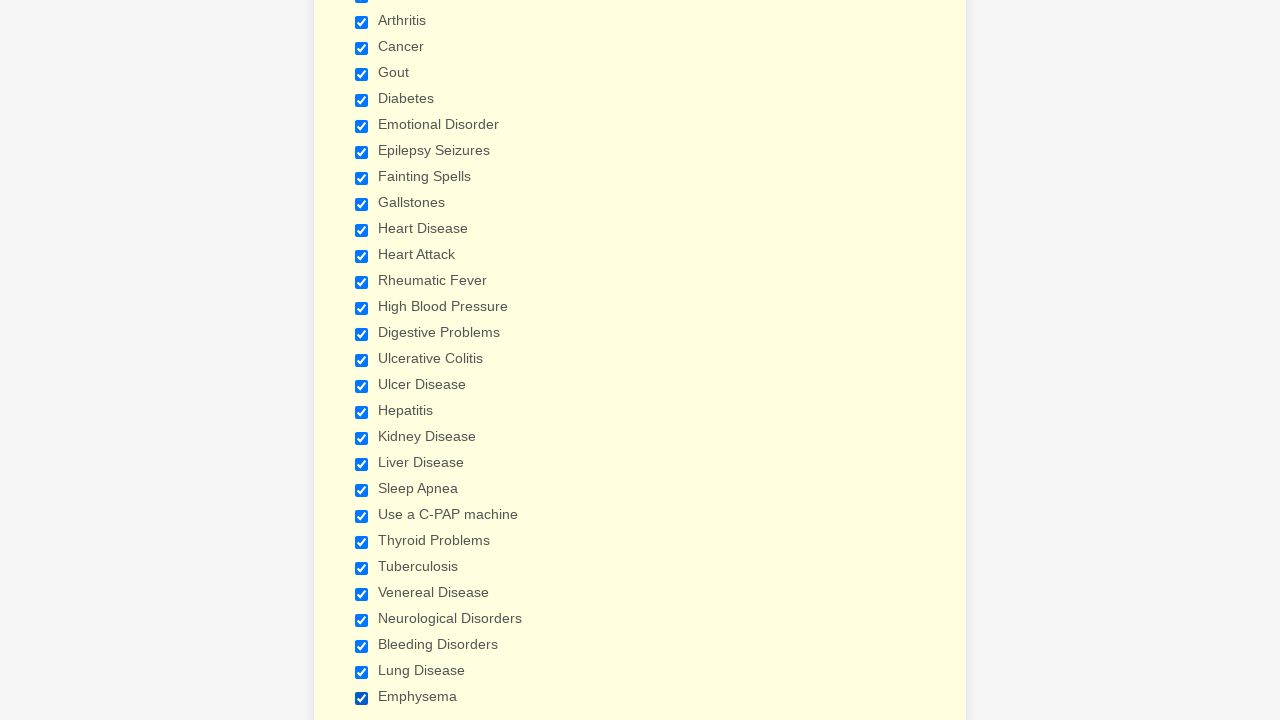

Verified checkbox is selected
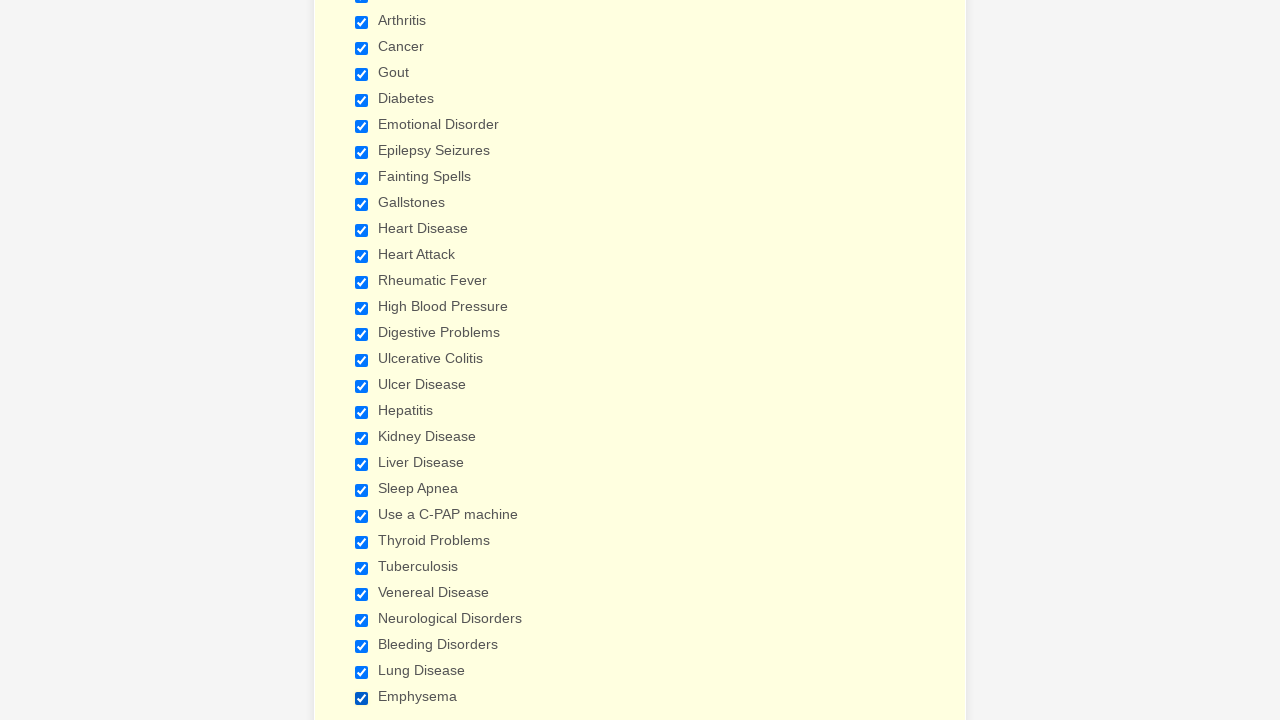

Verified checkbox is selected
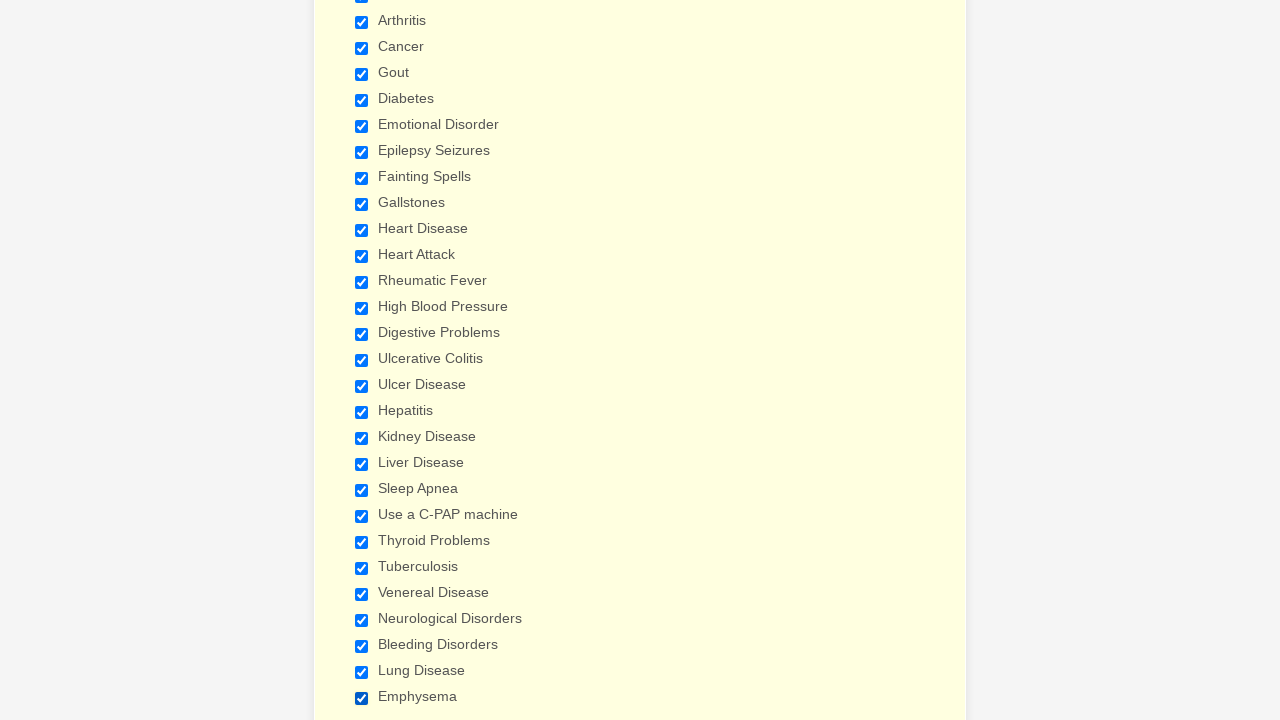

Verified checkbox is selected
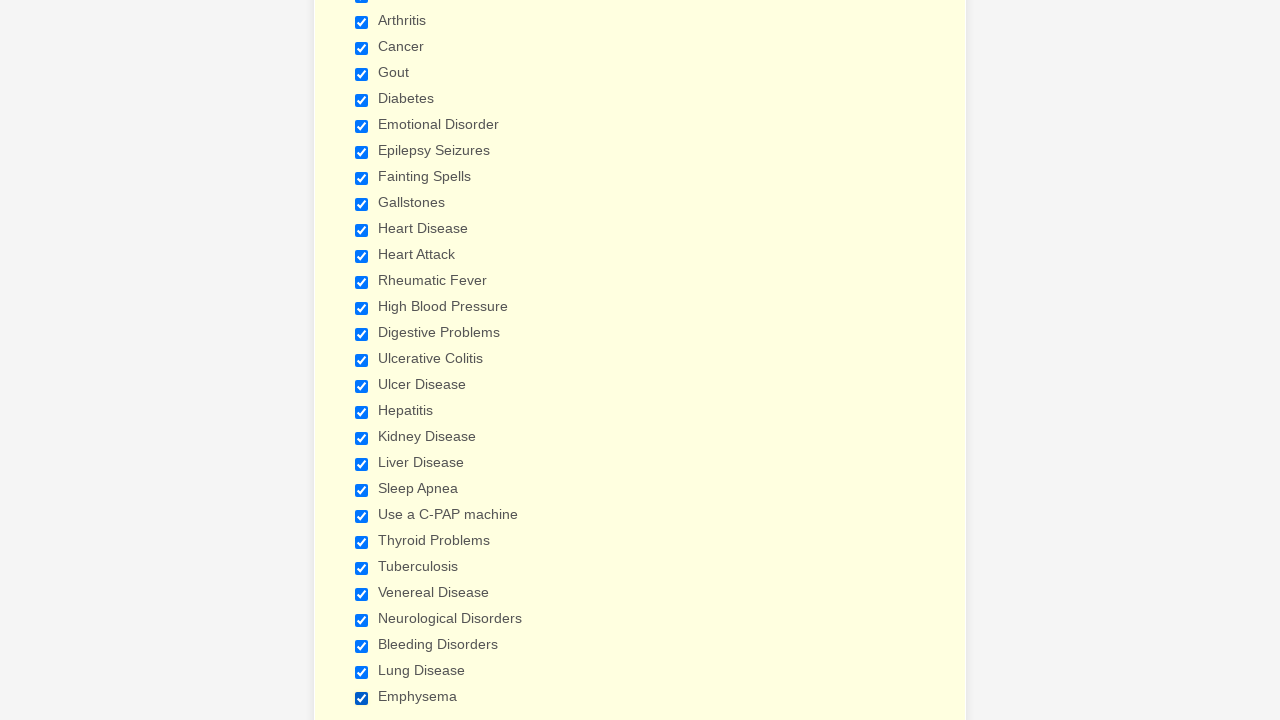

Verified checkbox is selected
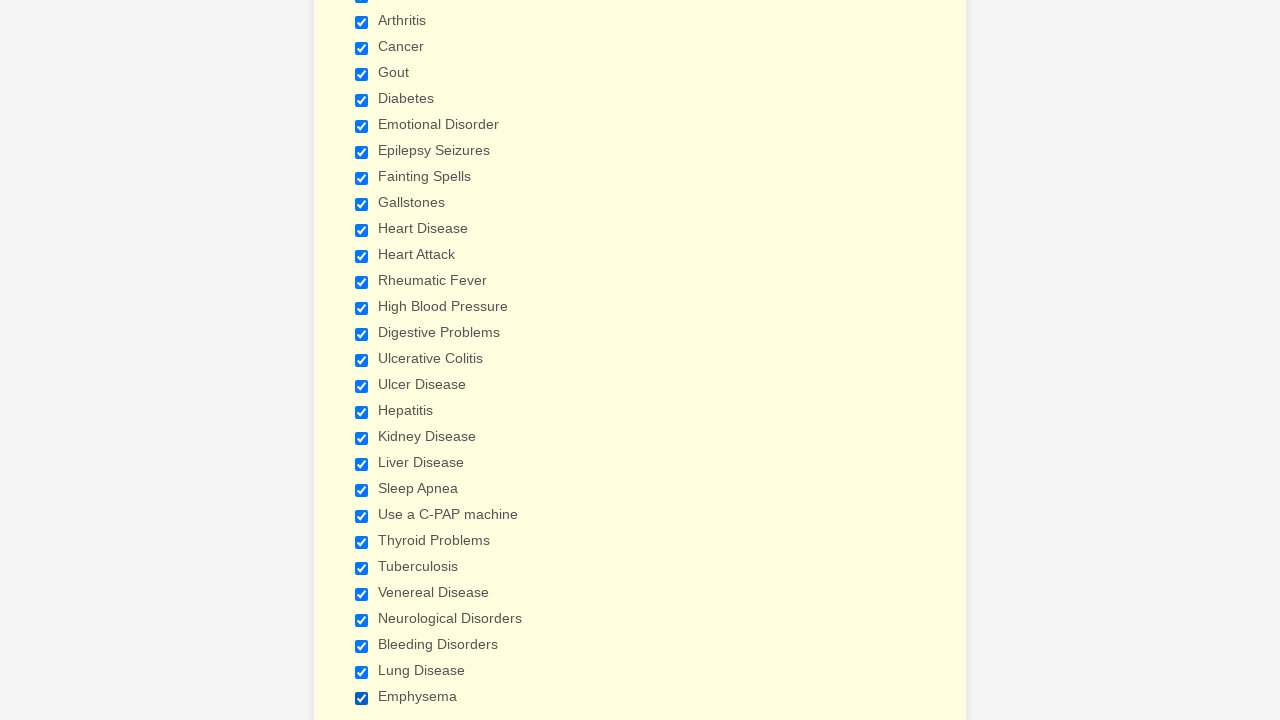

Verified checkbox is selected
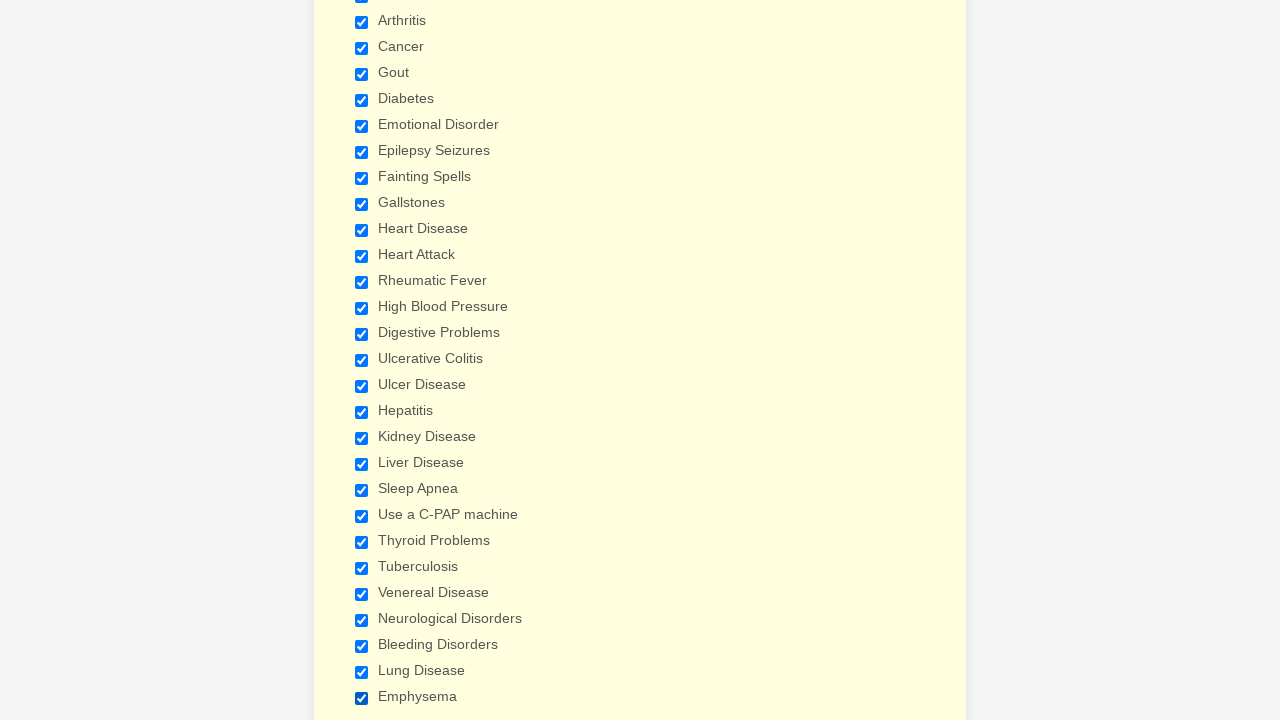

Verified checkbox is selected
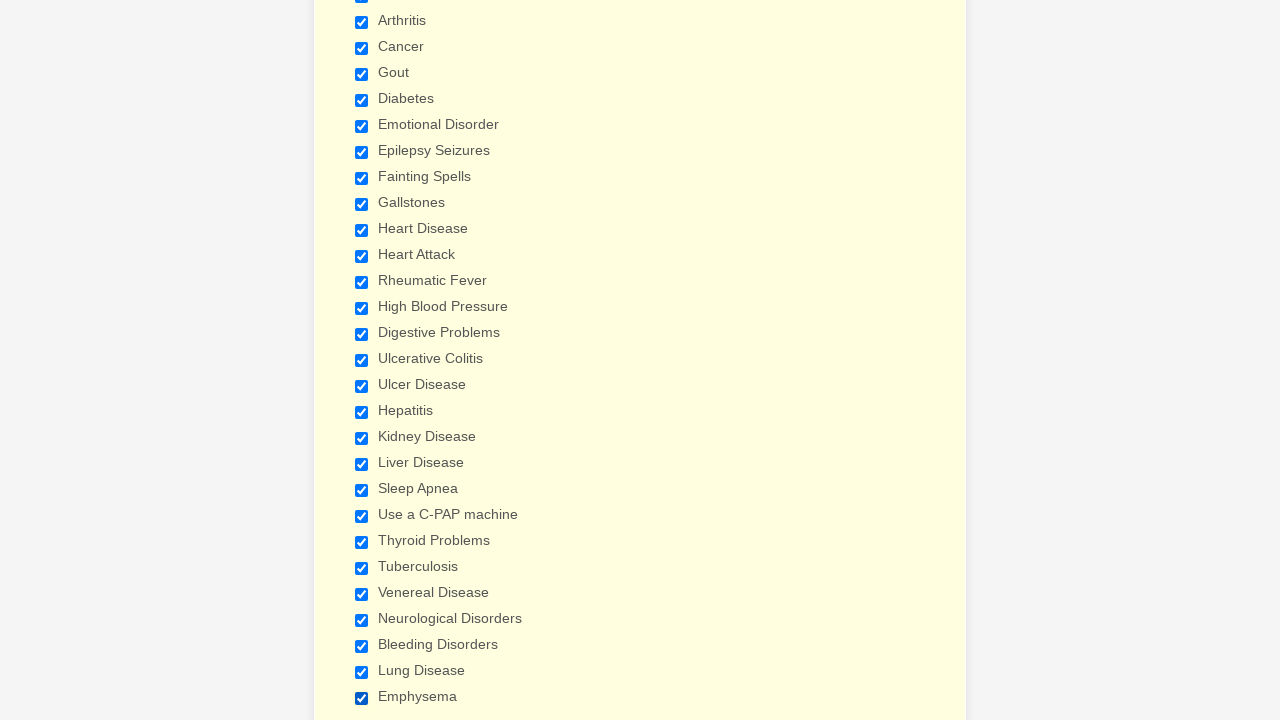

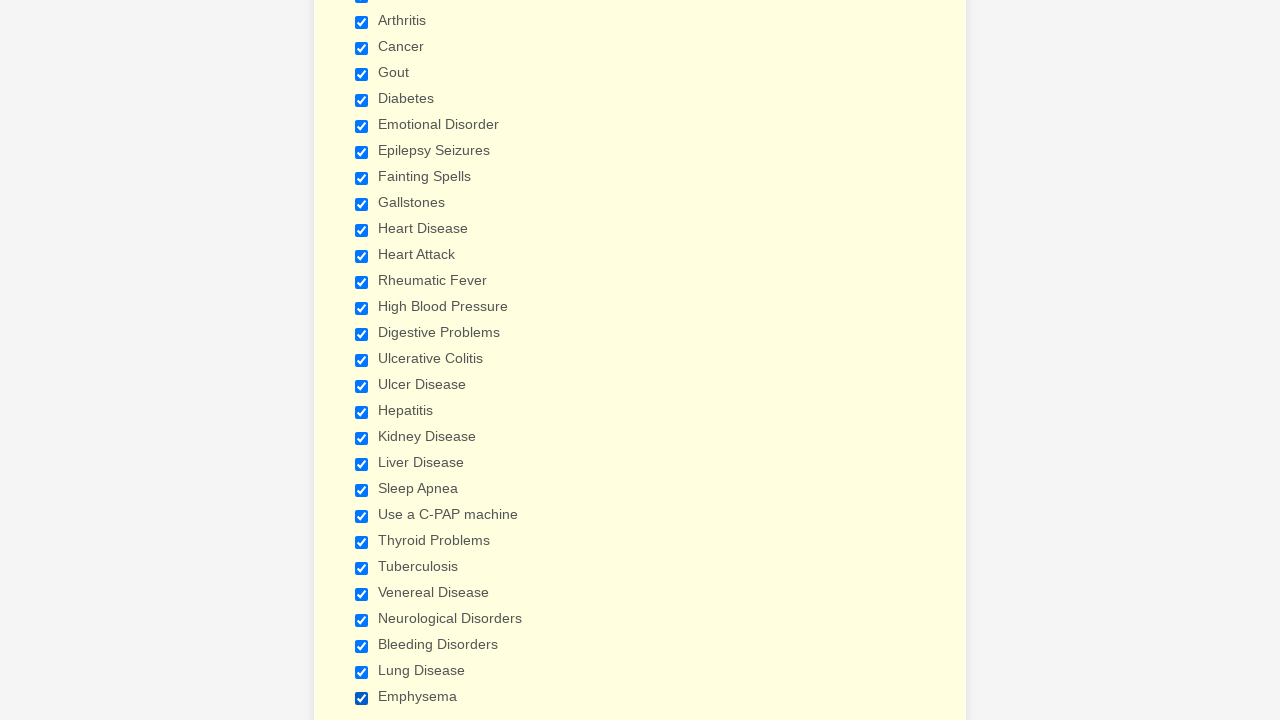